Tests infinite scroll functionality by scrolling down 750 pixels 10 times, then scrolling back up 750 pixels 10 times

Starting URL: https://practice.cydeo.com/infinite_scroll

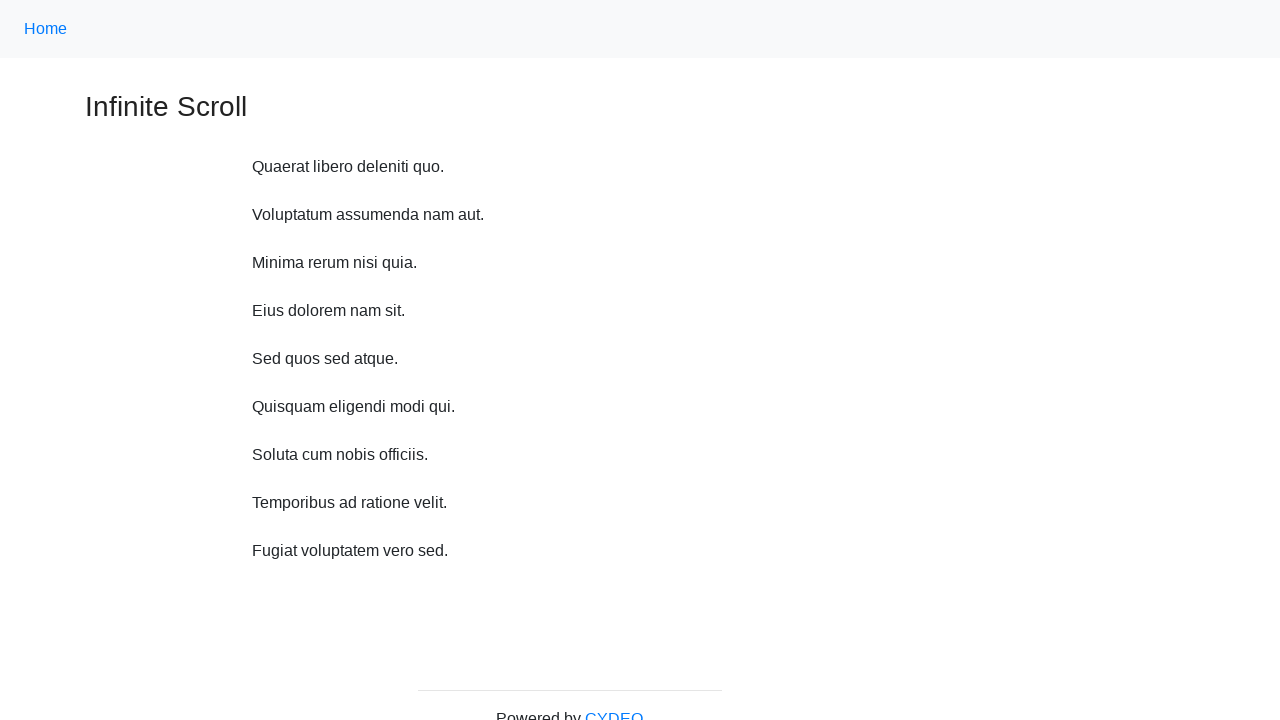

Scrolled down 750 pixels (iteration 1/10)
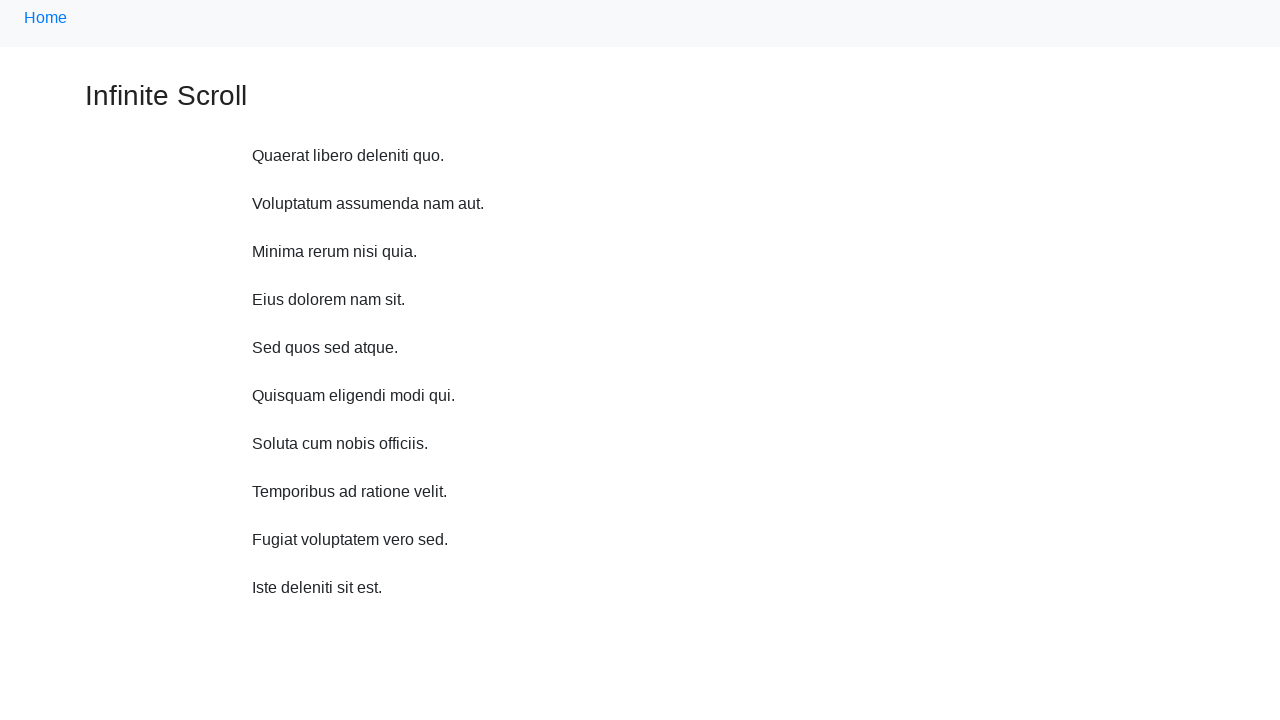

Waited 200ms after scrolling down (iteration 1/10)
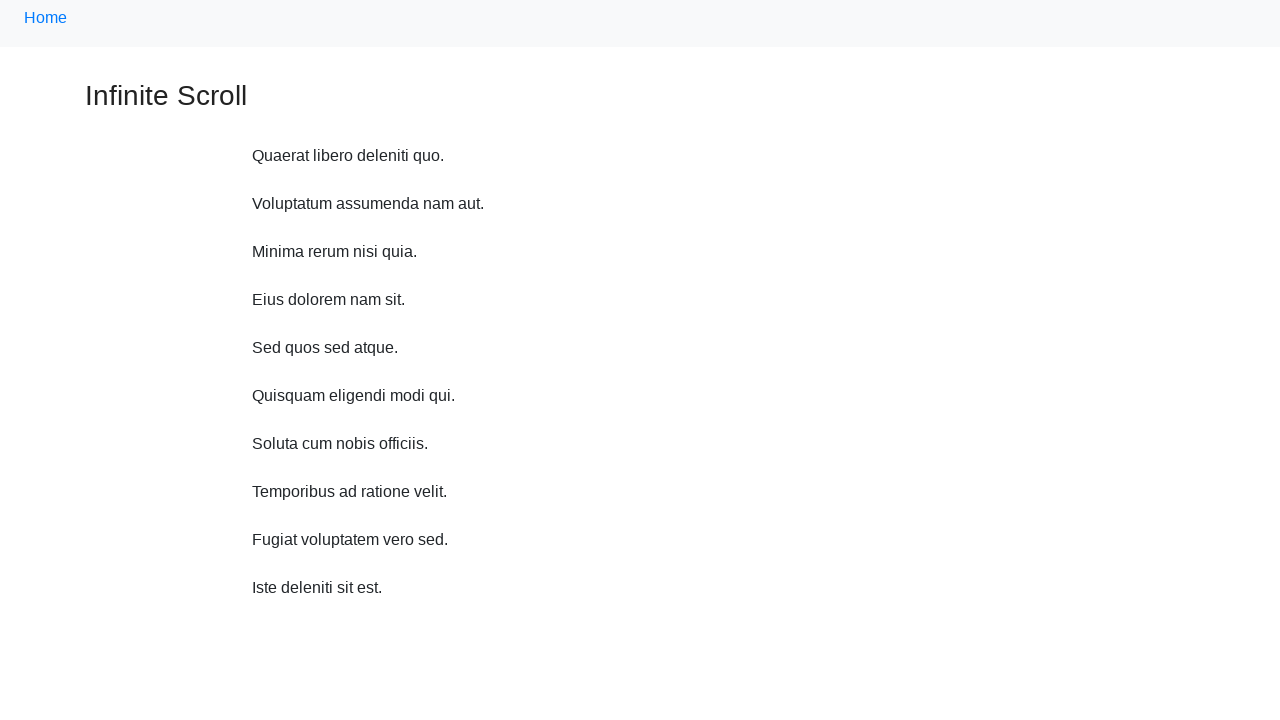

Scrolled down 750 pixels (iteration 2/10)
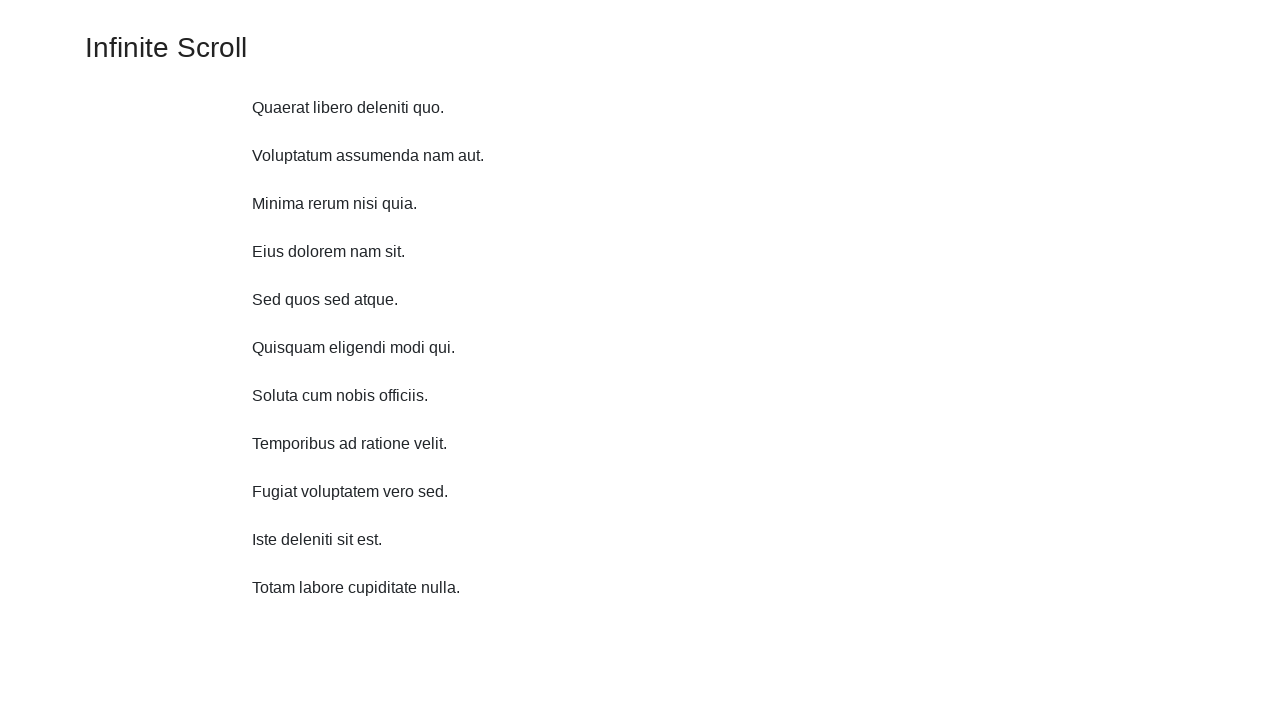

Waited 200ms after scrolling down (iteration 2/10)
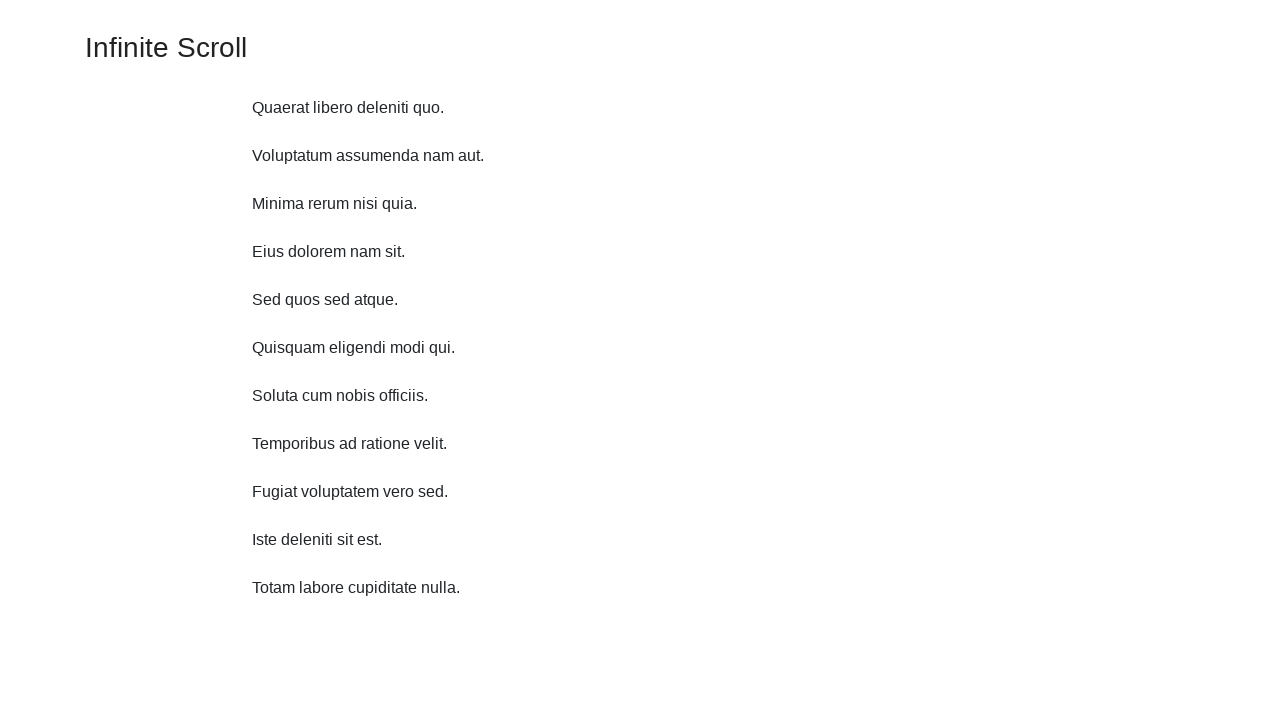

Scrolled down 750 pixels (iteration 3/10)
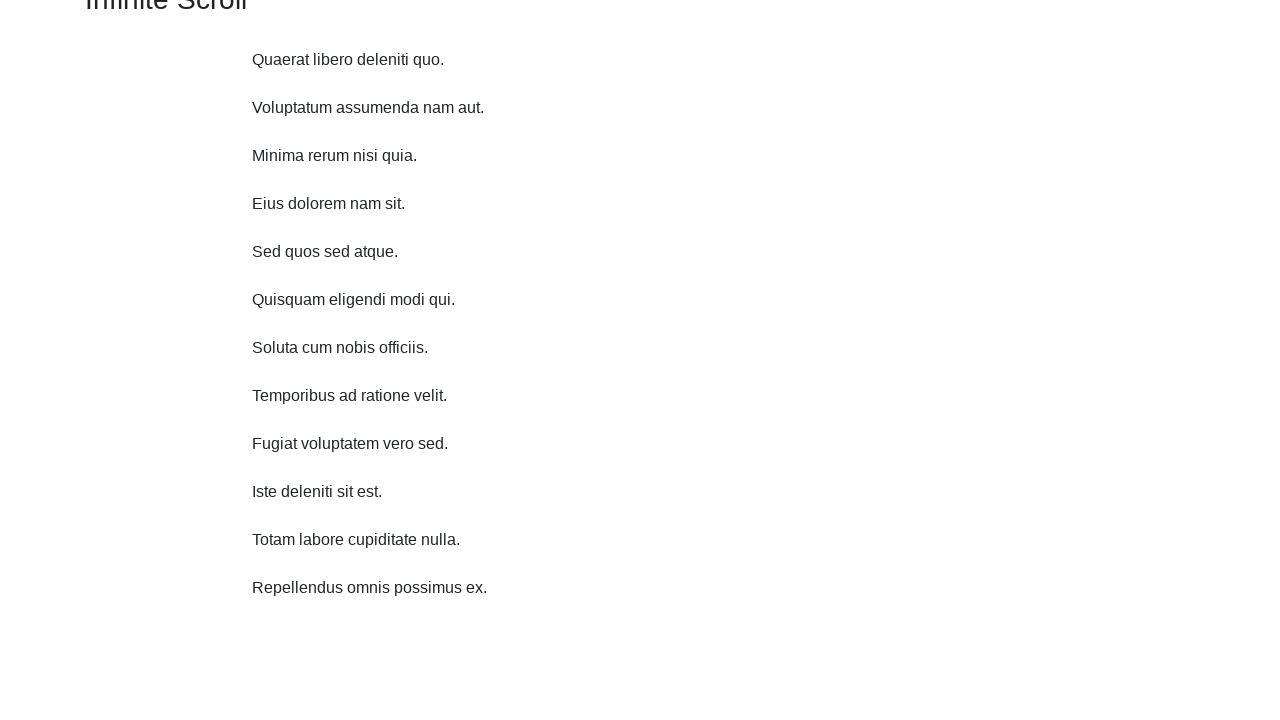

Waited 200ms after scrolling down (iteration 3/10)
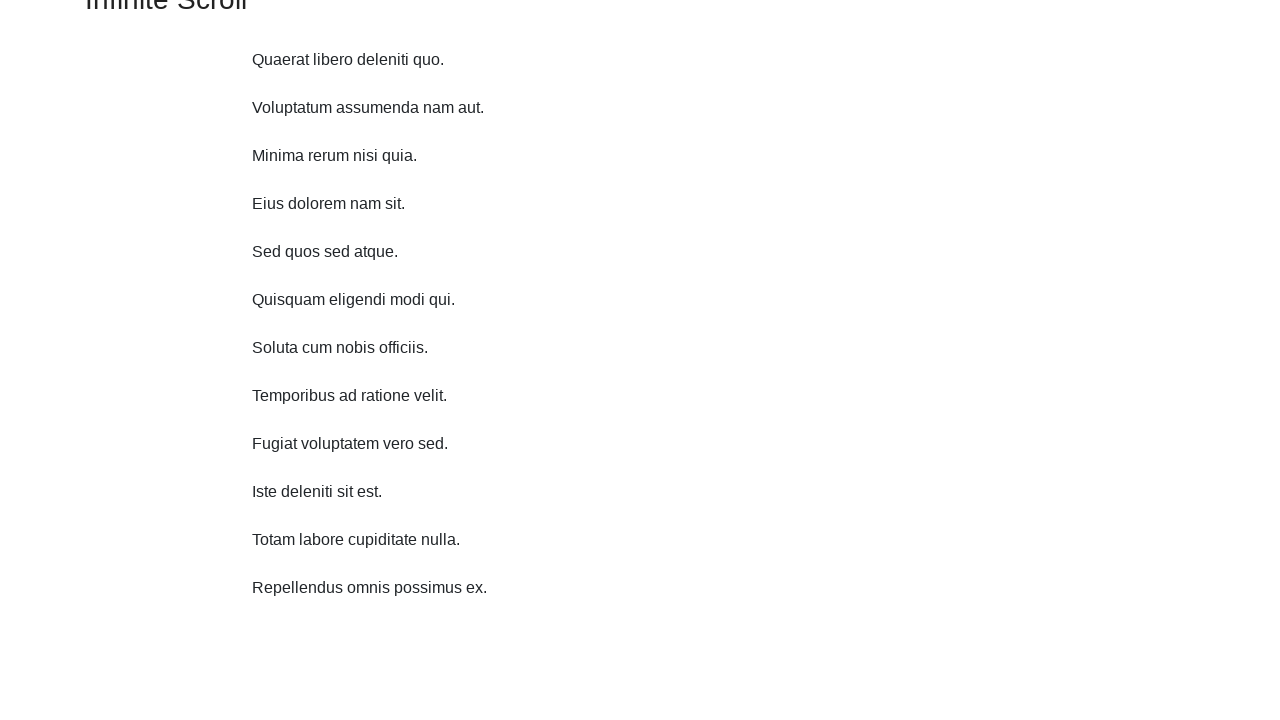

Scrolled down 750 pixels (iteration 4/10)
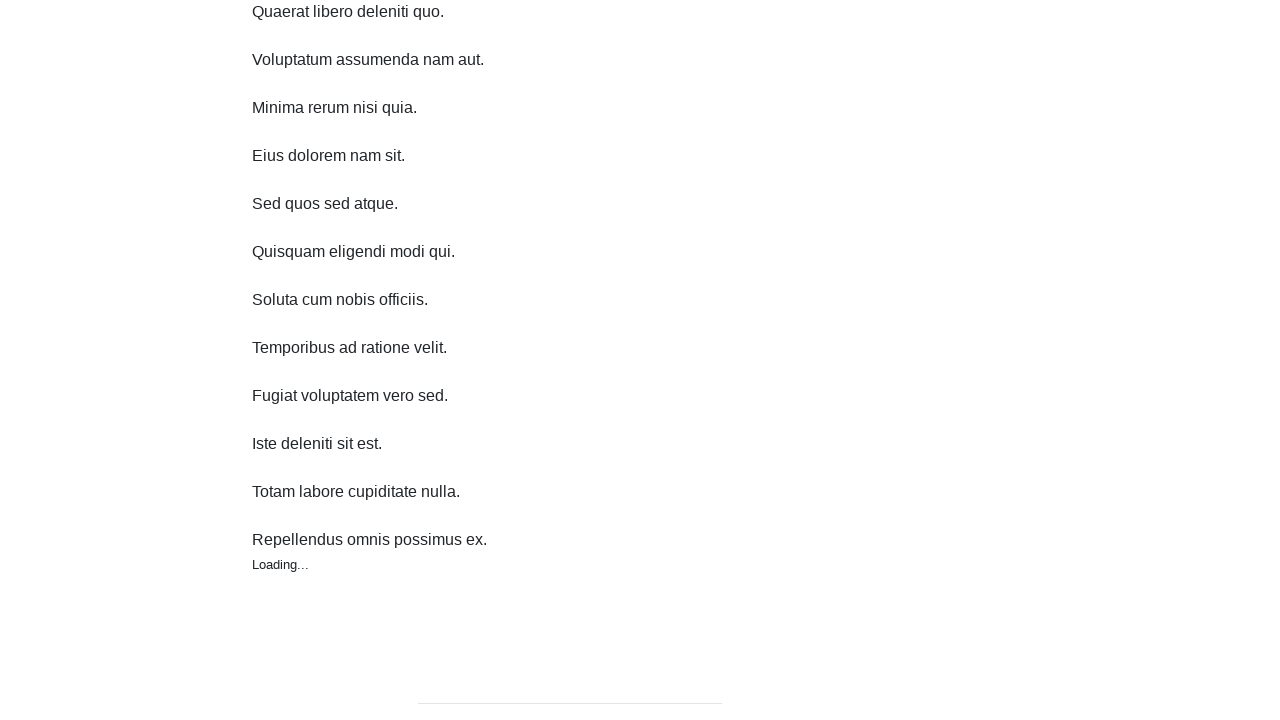

Waited 200ms after scrolling down (iteration 4/10)
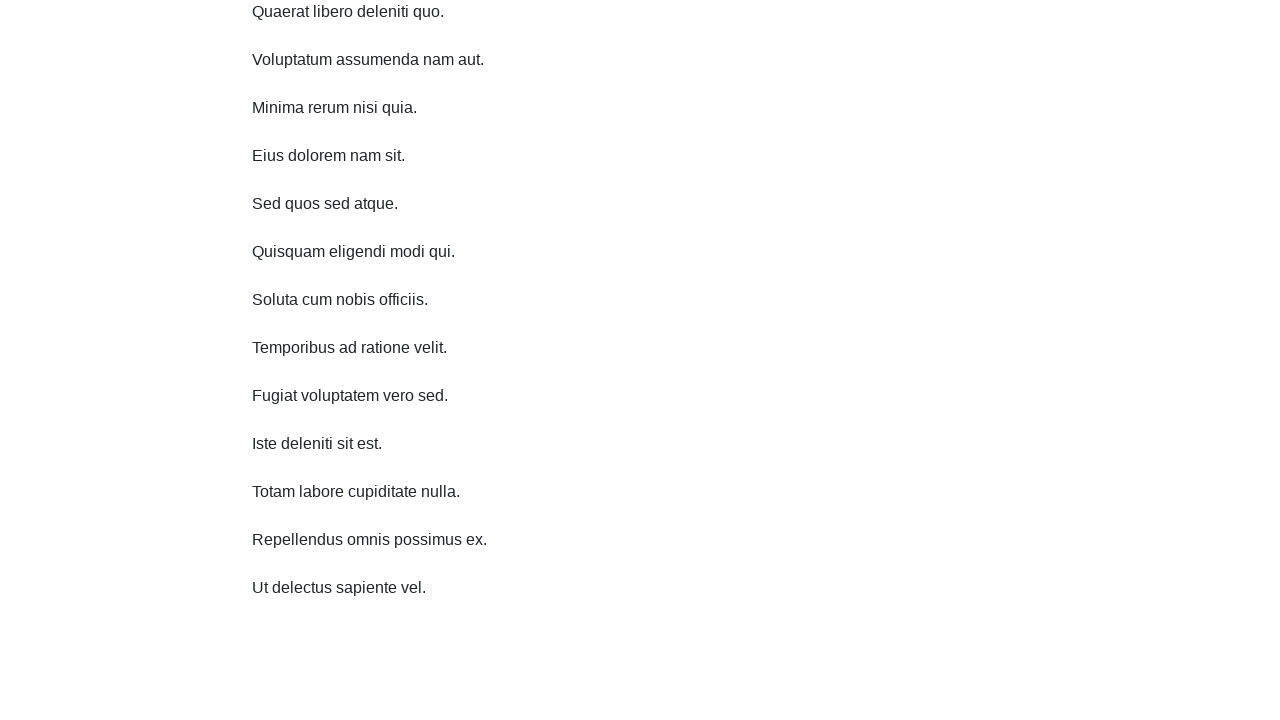

Scrolled down 750 pixels (iteration 5/10)
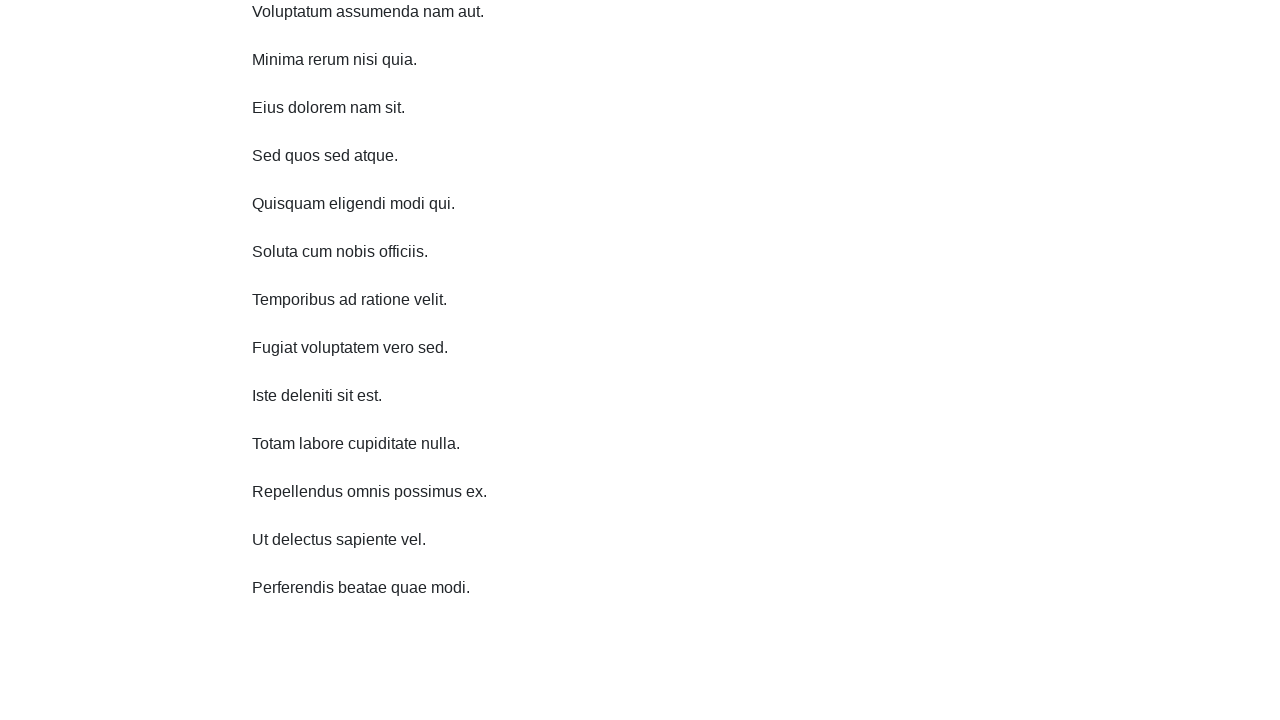

Waited 200ms after scrolling down (iteration 5/10)
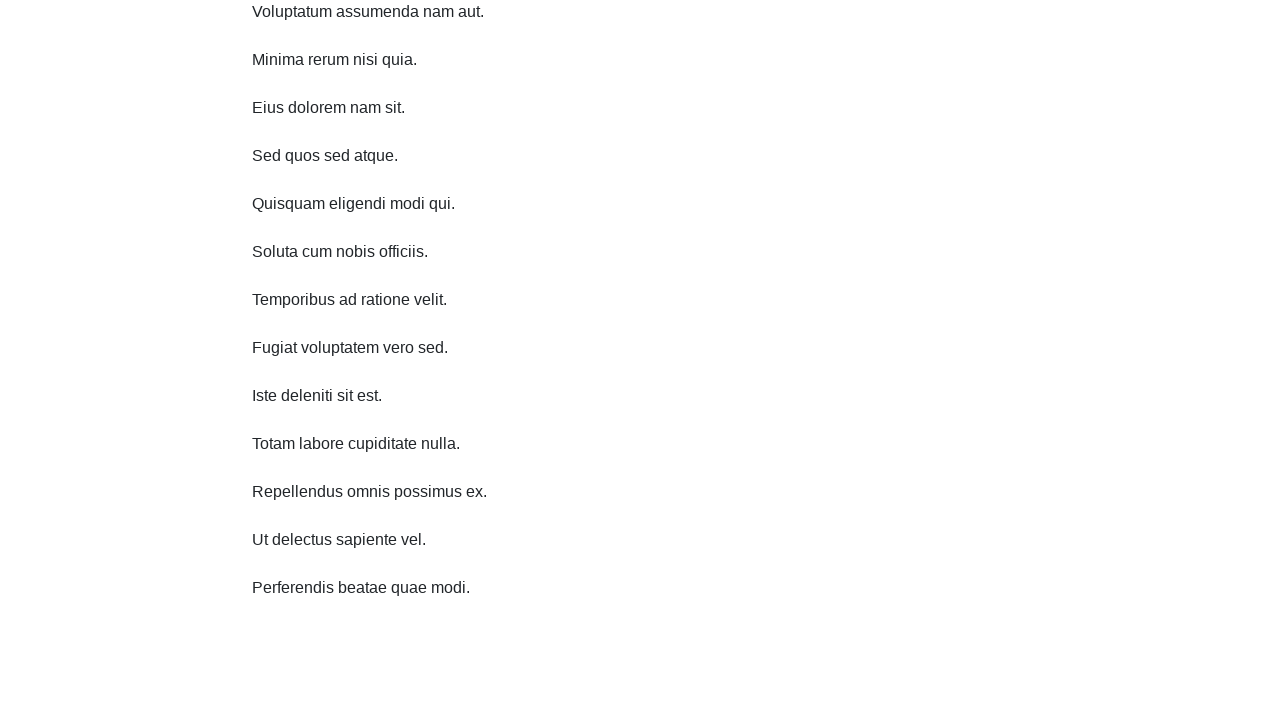

Scrolled down 750 pixels (iteration 6/10)
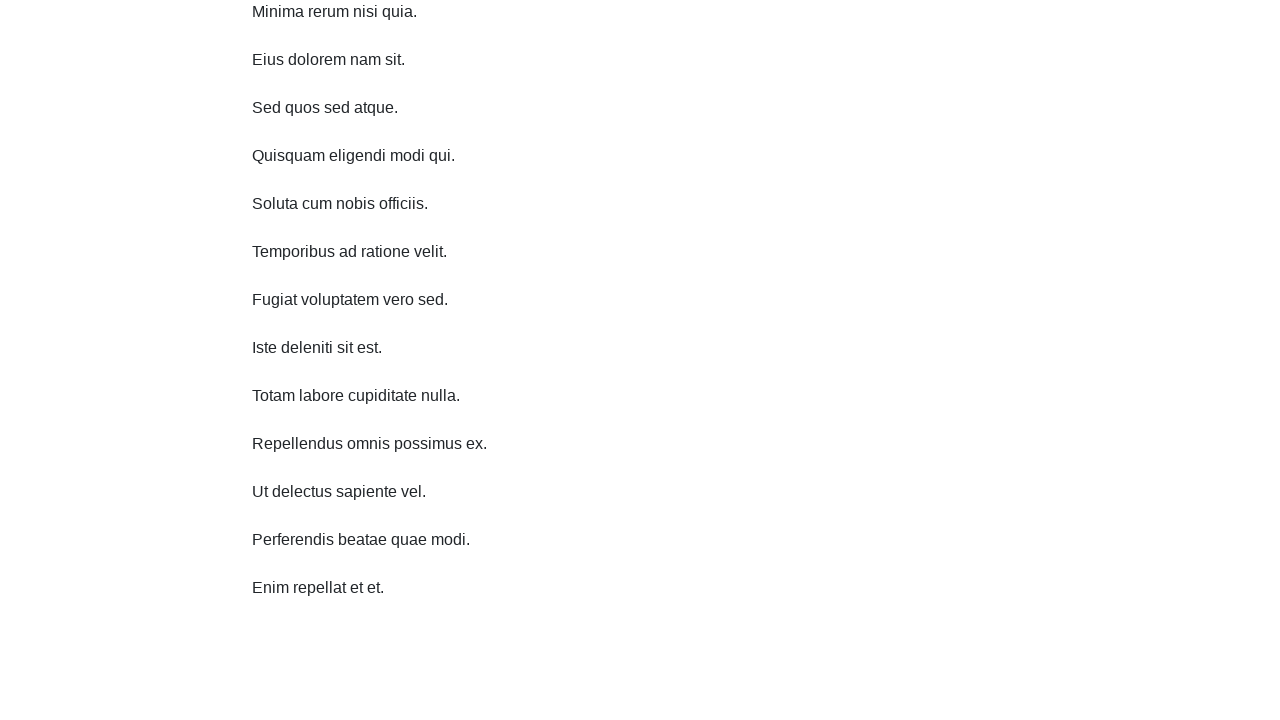

Waited 200ms after scrolling down (iteration 6/10)
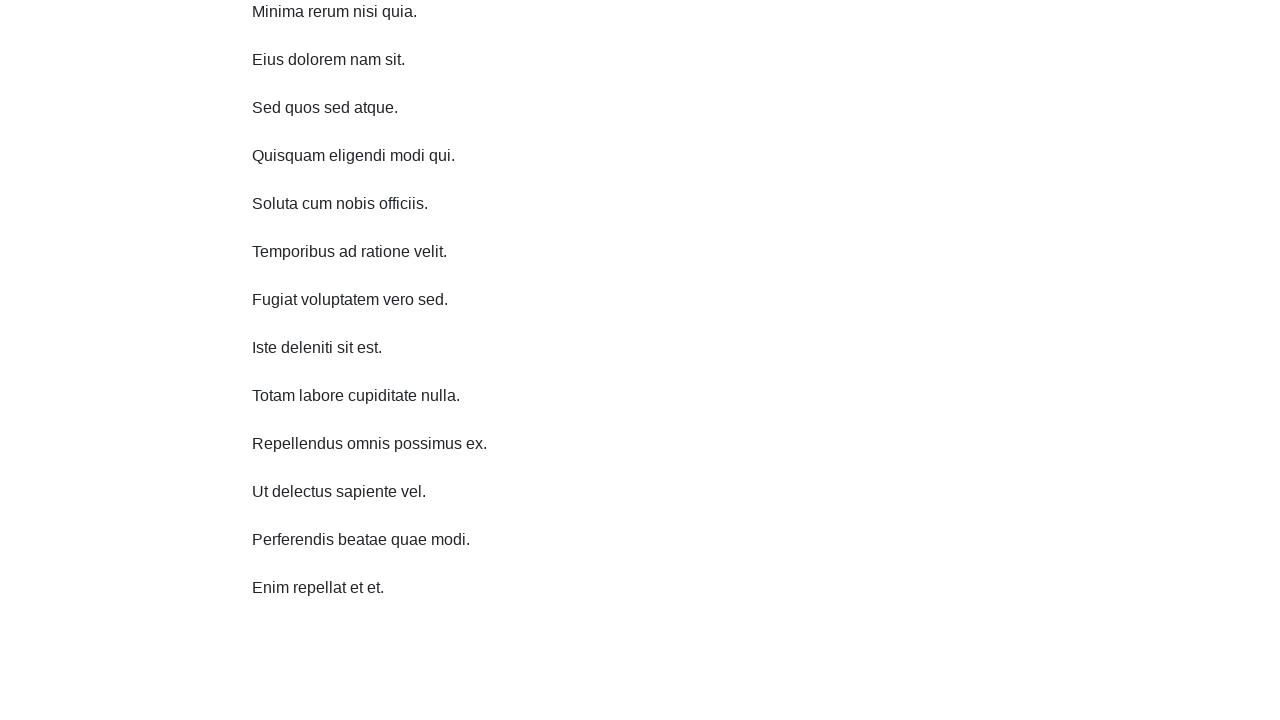

Scrolled down 750 pixels (iteration 7/10)
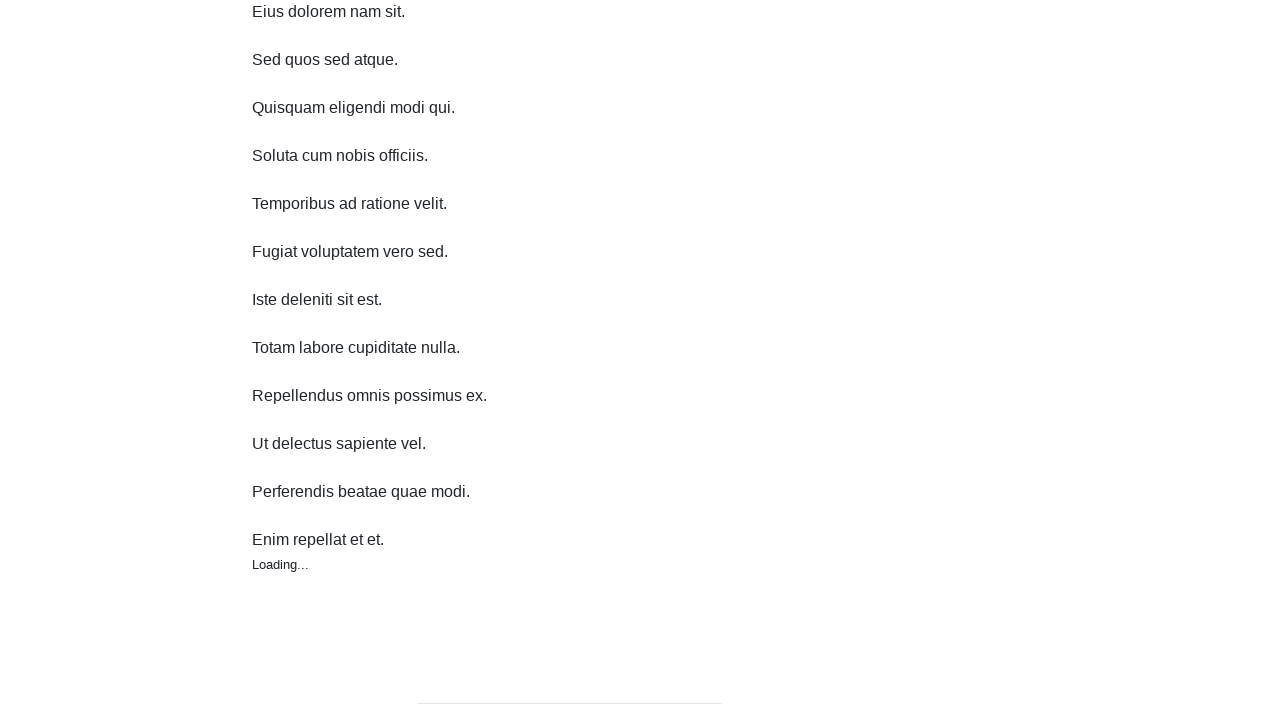

Waited 200ms after scrolling down (iteration 7/10)
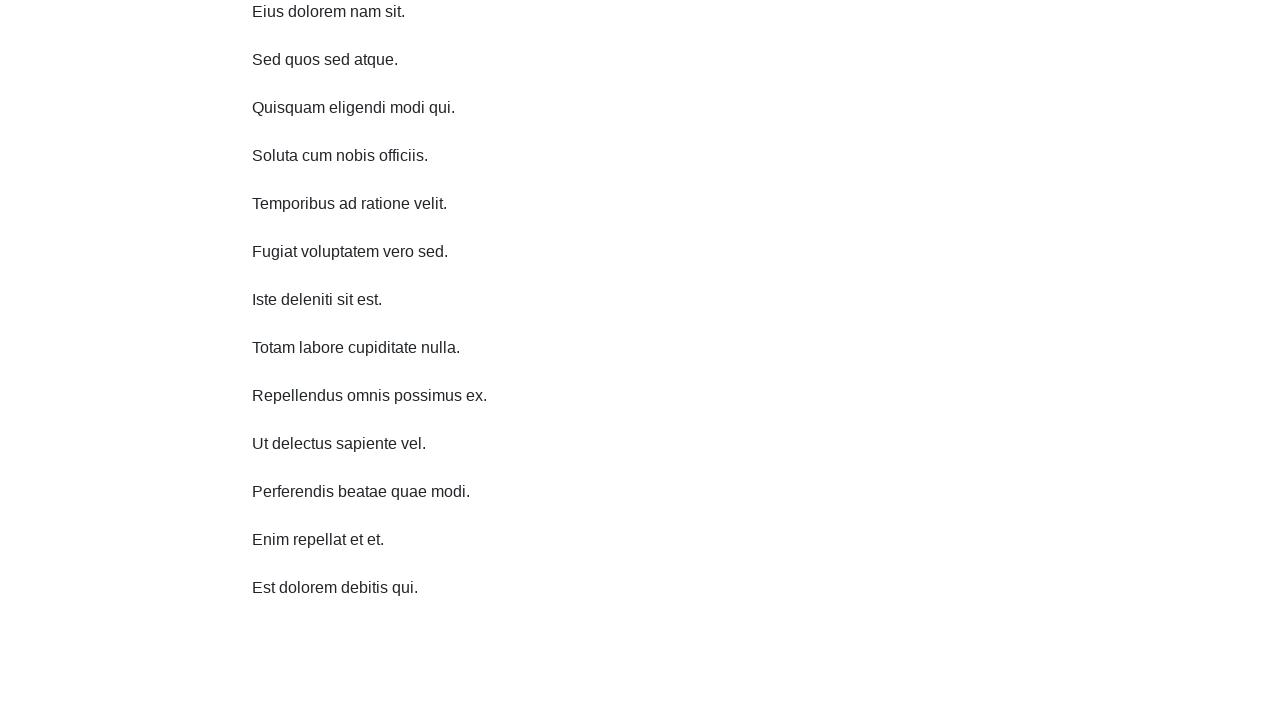

Scrolled down 750 pixels (iteration 8/10)
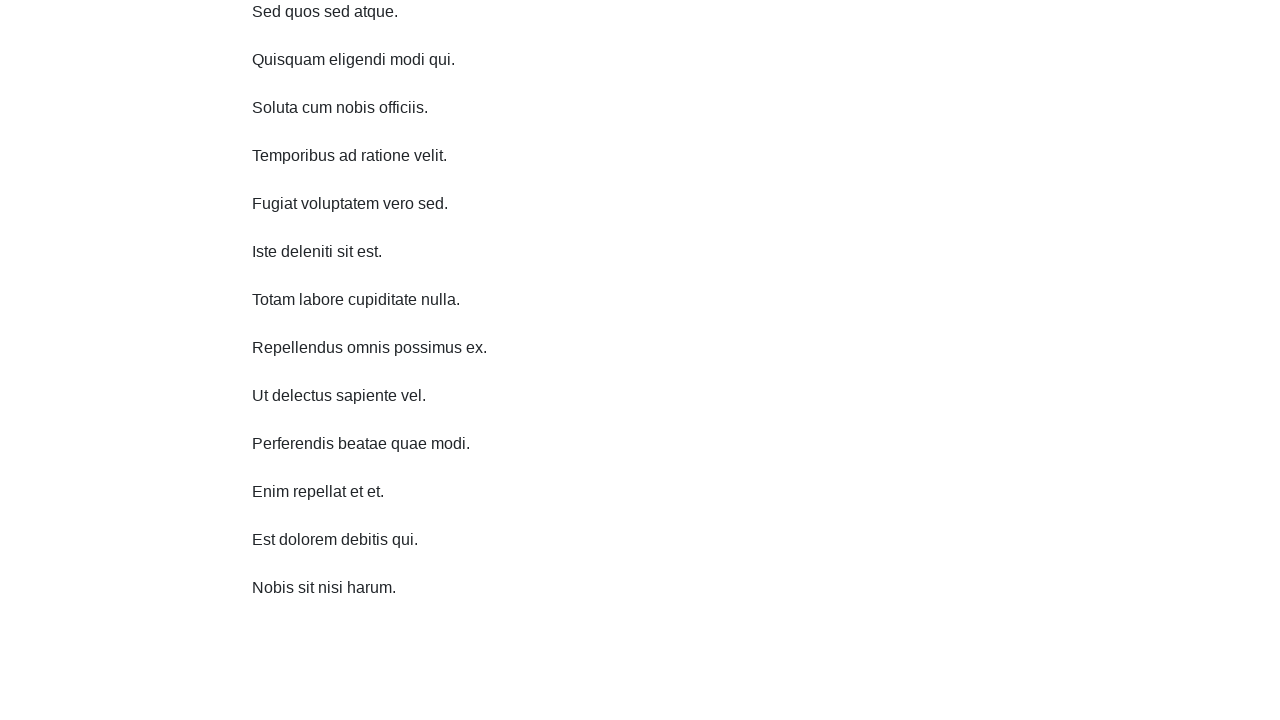

Waited 200ms after scrolling down (iteration 8/10)
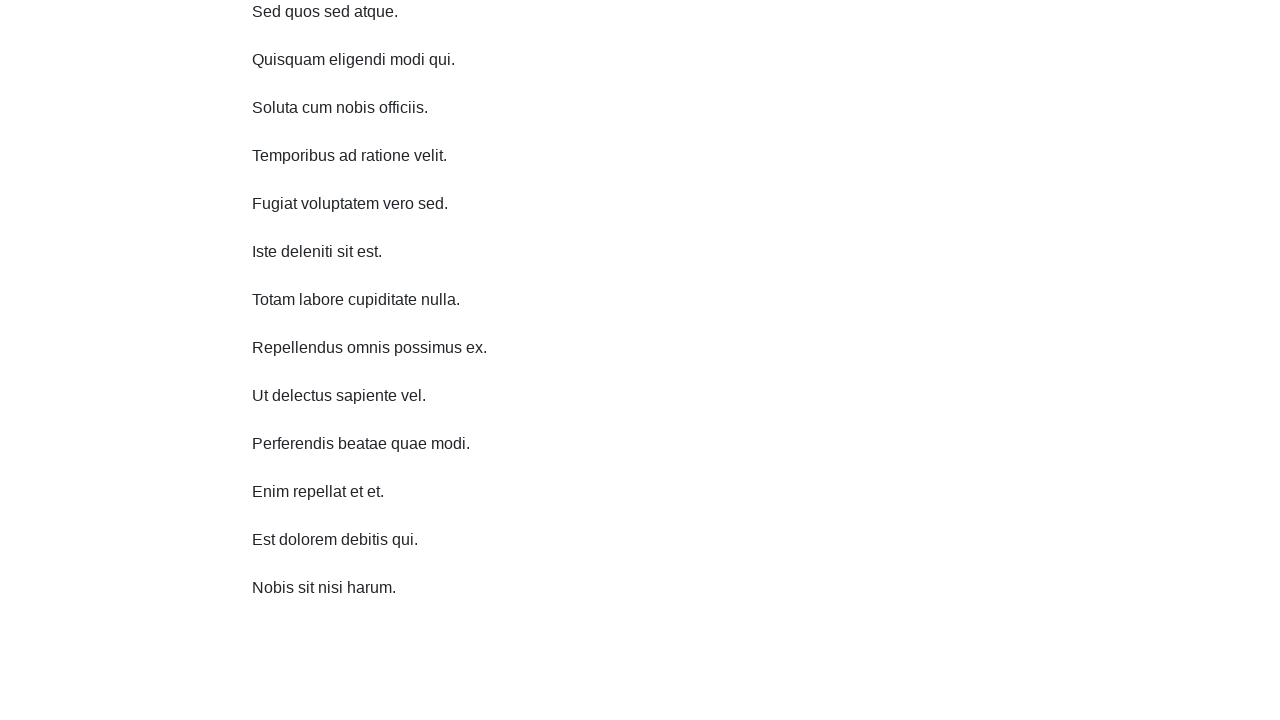

Scrolled down 750 pixels (iteration 9/10)
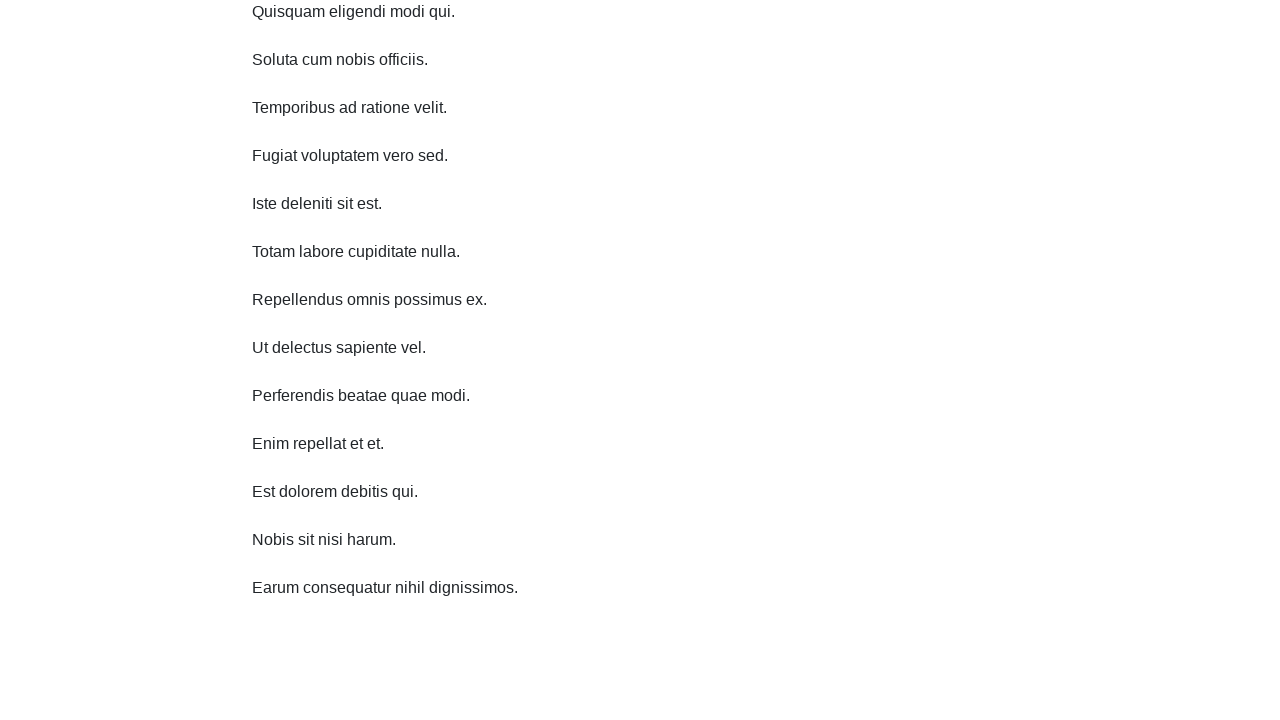

Waited 200ms after scrolling down (iteration 9/10)
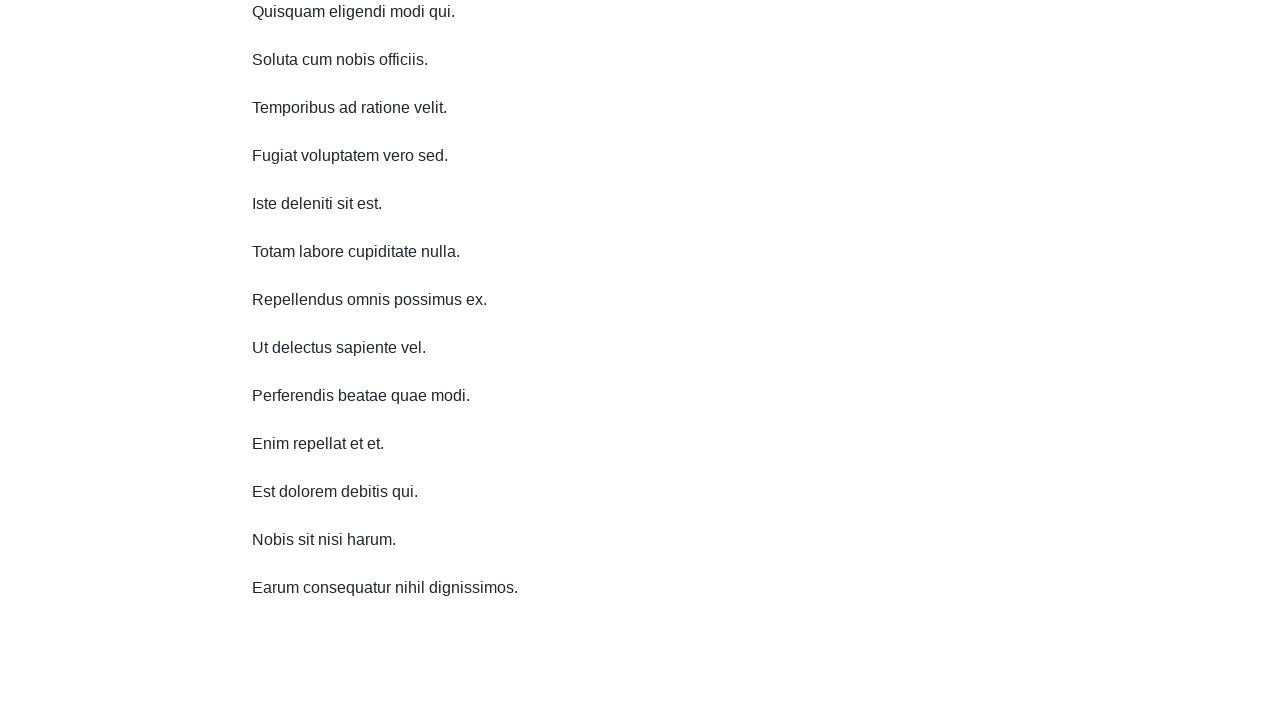

Scrolled down 750 pixels (iteration 10/10)
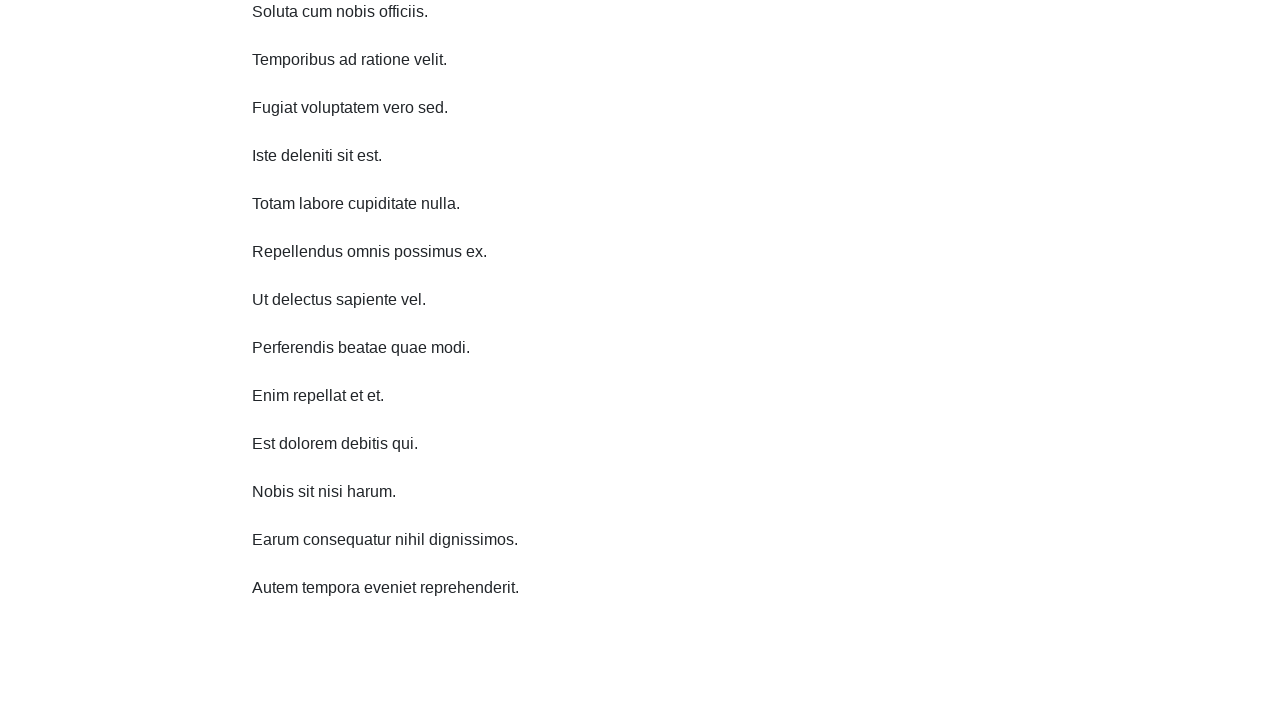

Waited 200ms after scrolling down (iteration 10/10)
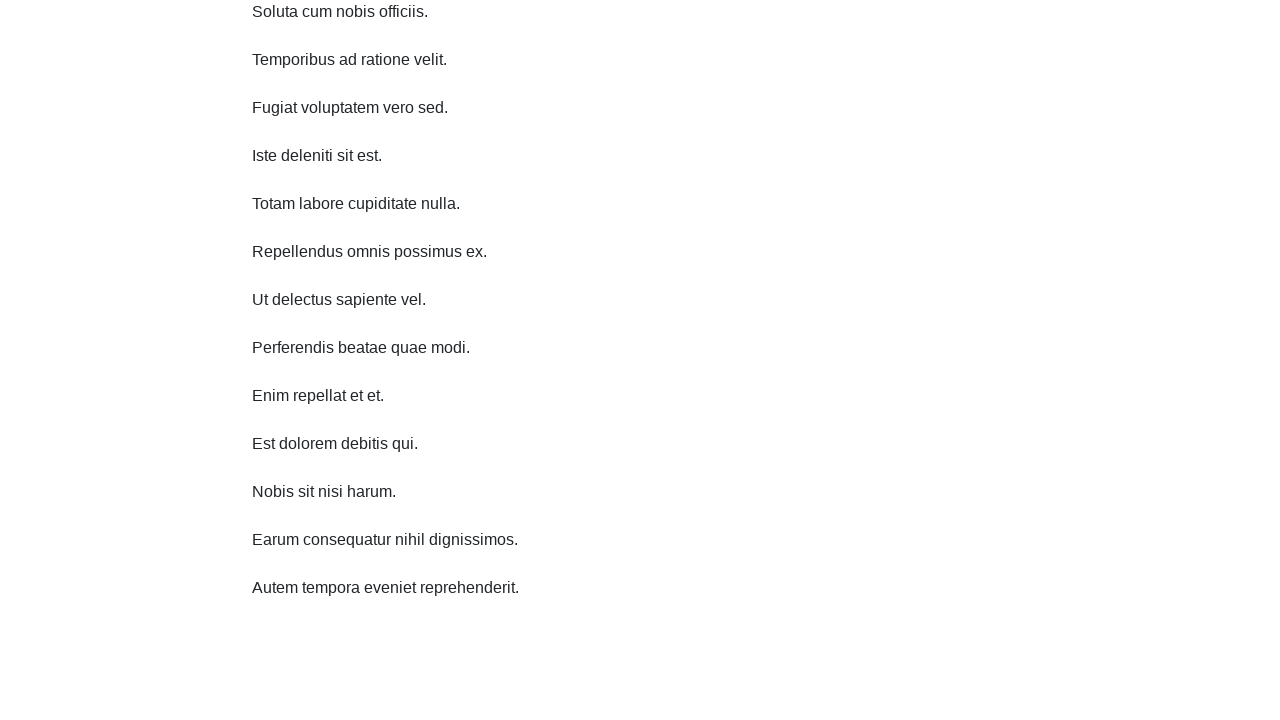

Scrolled up 750 pixels (iteration 1/10)
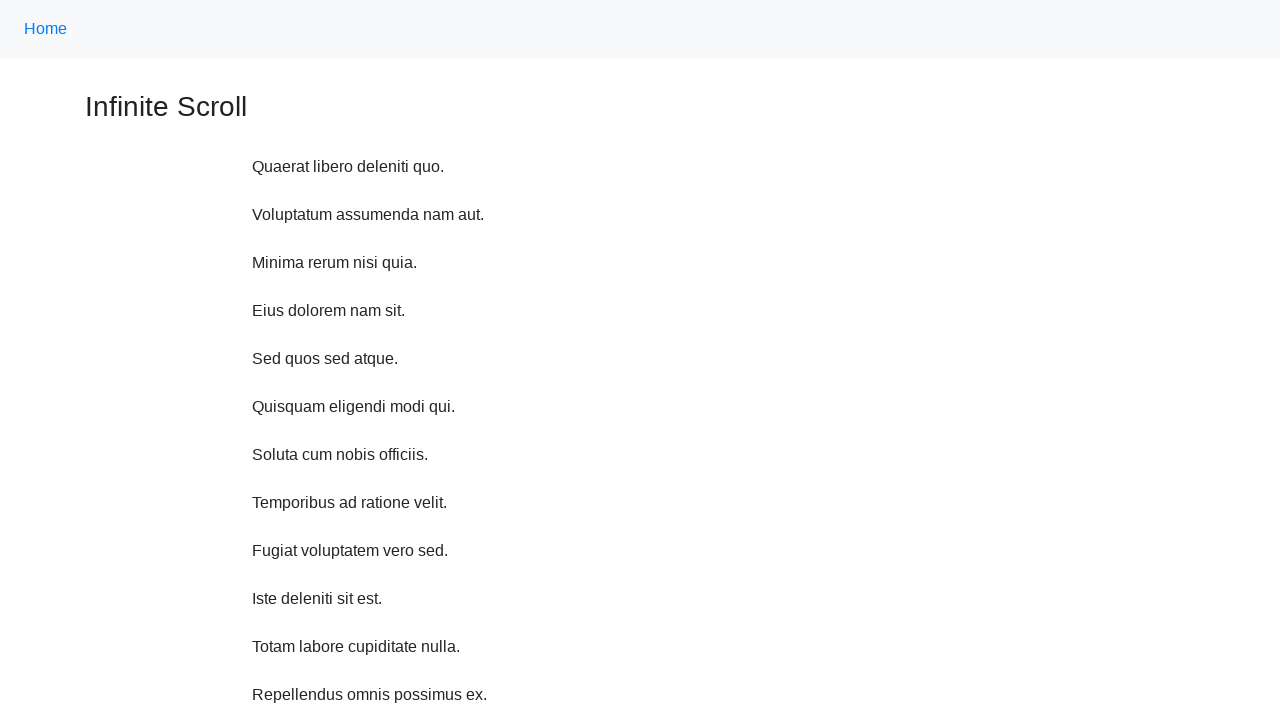

Waited 200ms after scrolling up (iteration 1/10)
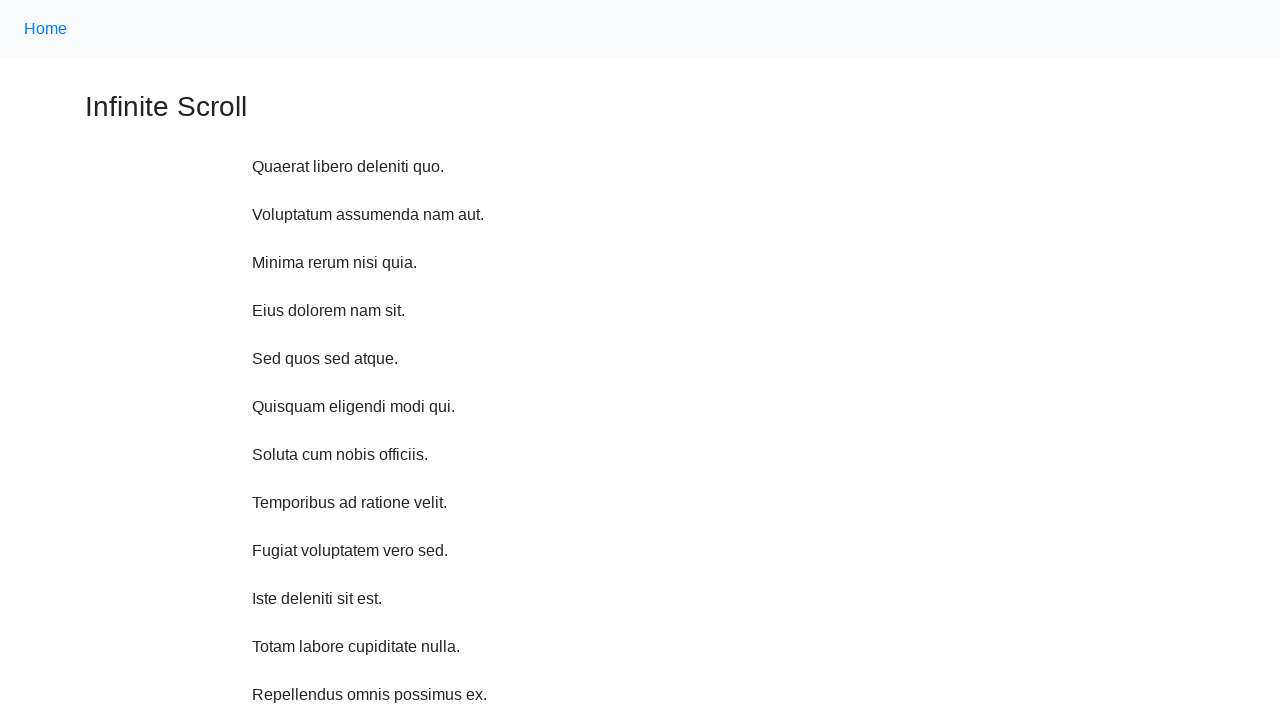

Scrolled up 750 pixels (iteration 2/10)
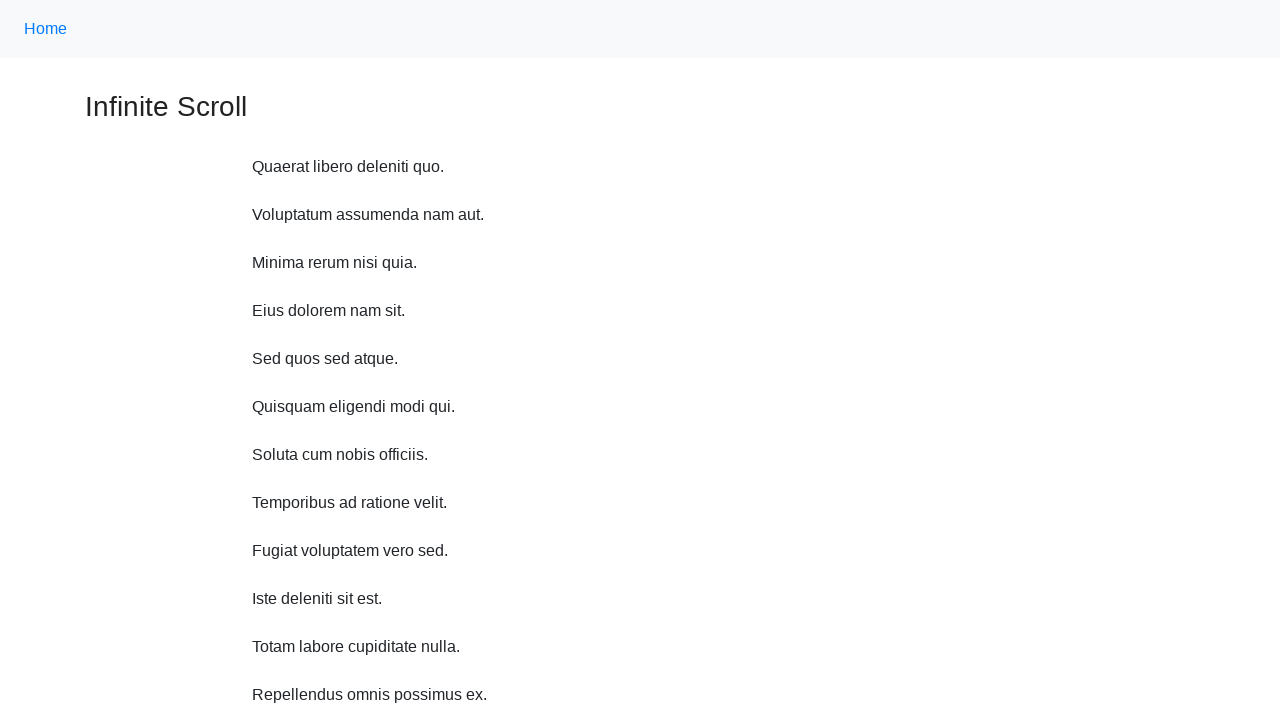

Waited 200ms after scrolling up (iteration 2/10)
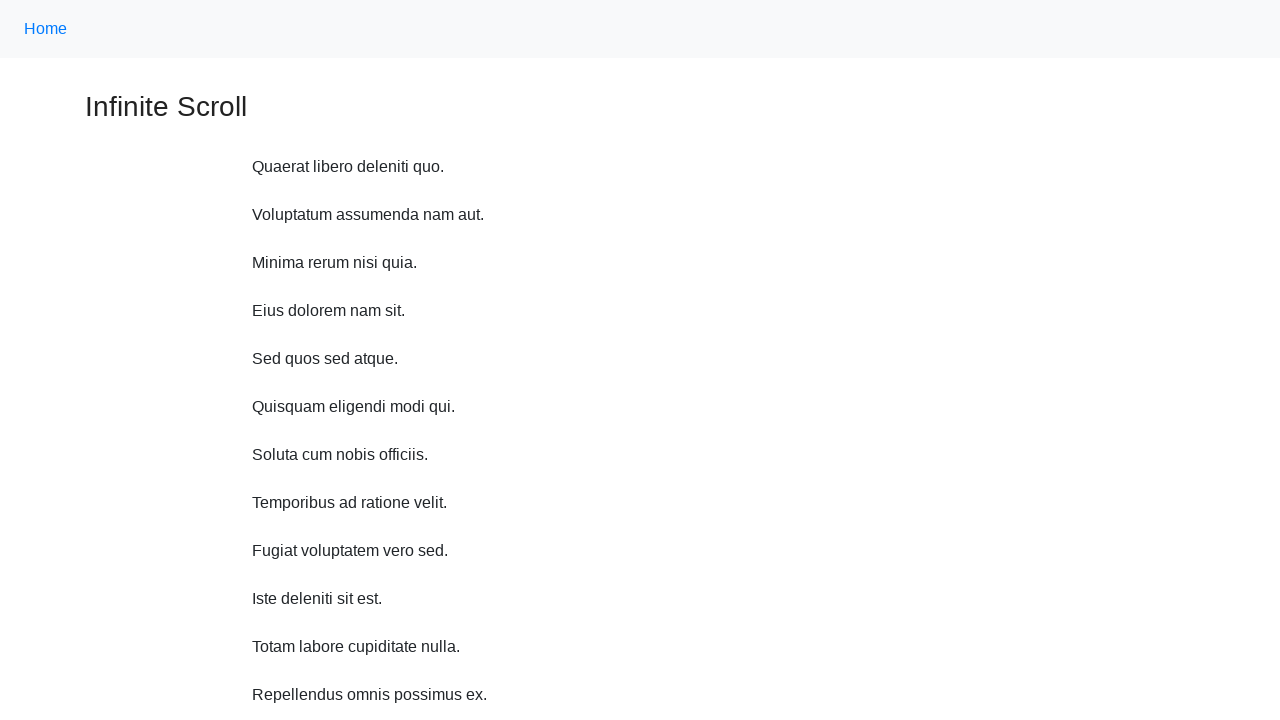

Scrolled up 750 pixels (iteration 3/10)
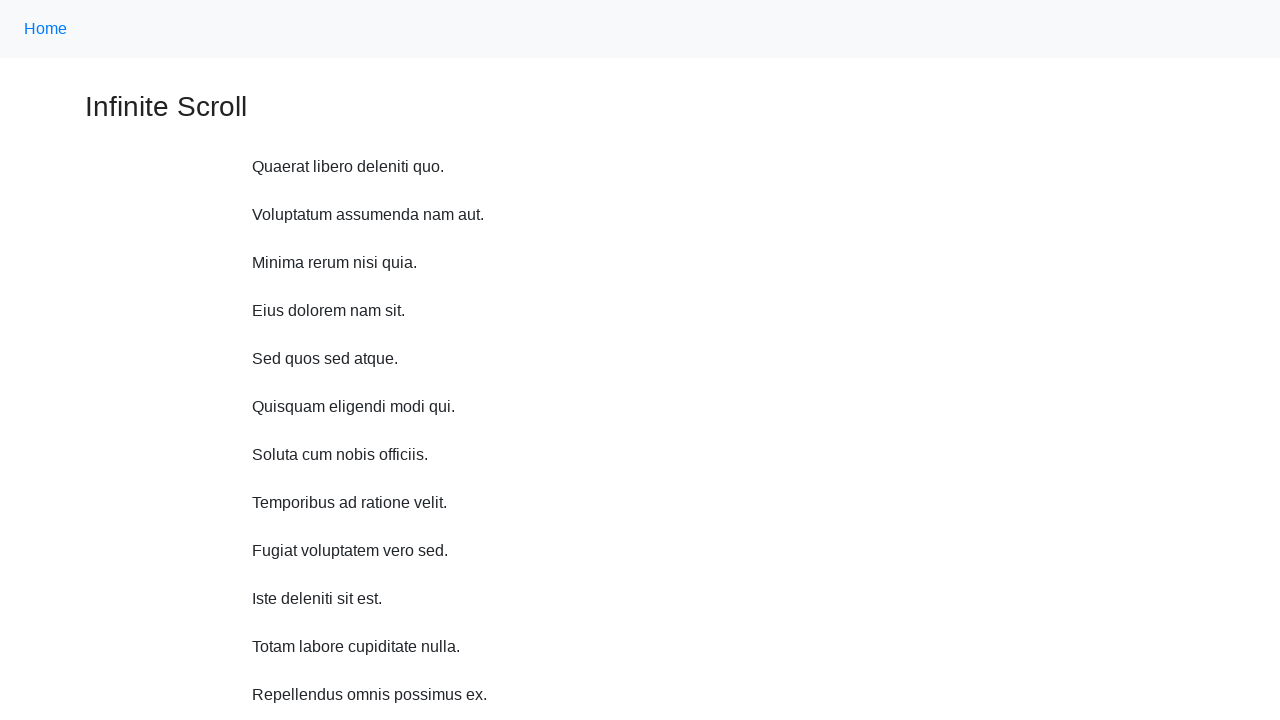

Waited 200ms after scrolling up (iteration 3/10)
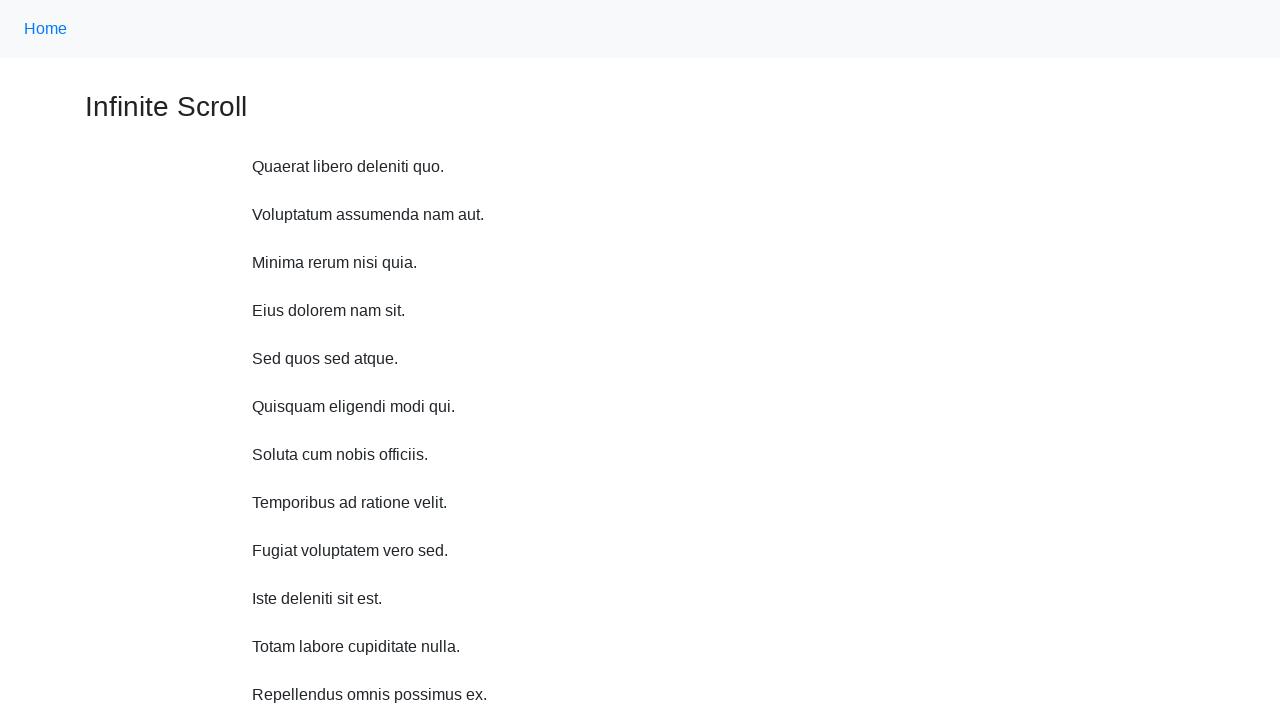

Scrolled up 750 pixels (iteration 4/10)
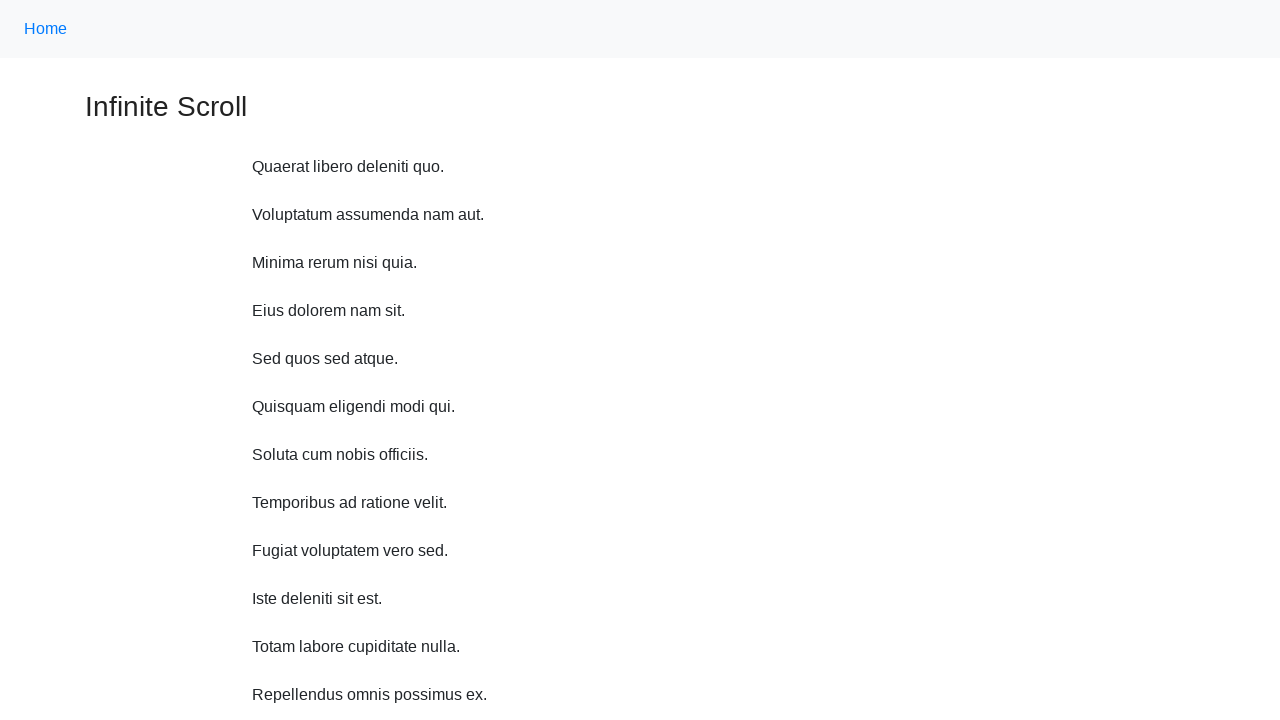

Waited 200ms after scrolling up (iteration 4/10)
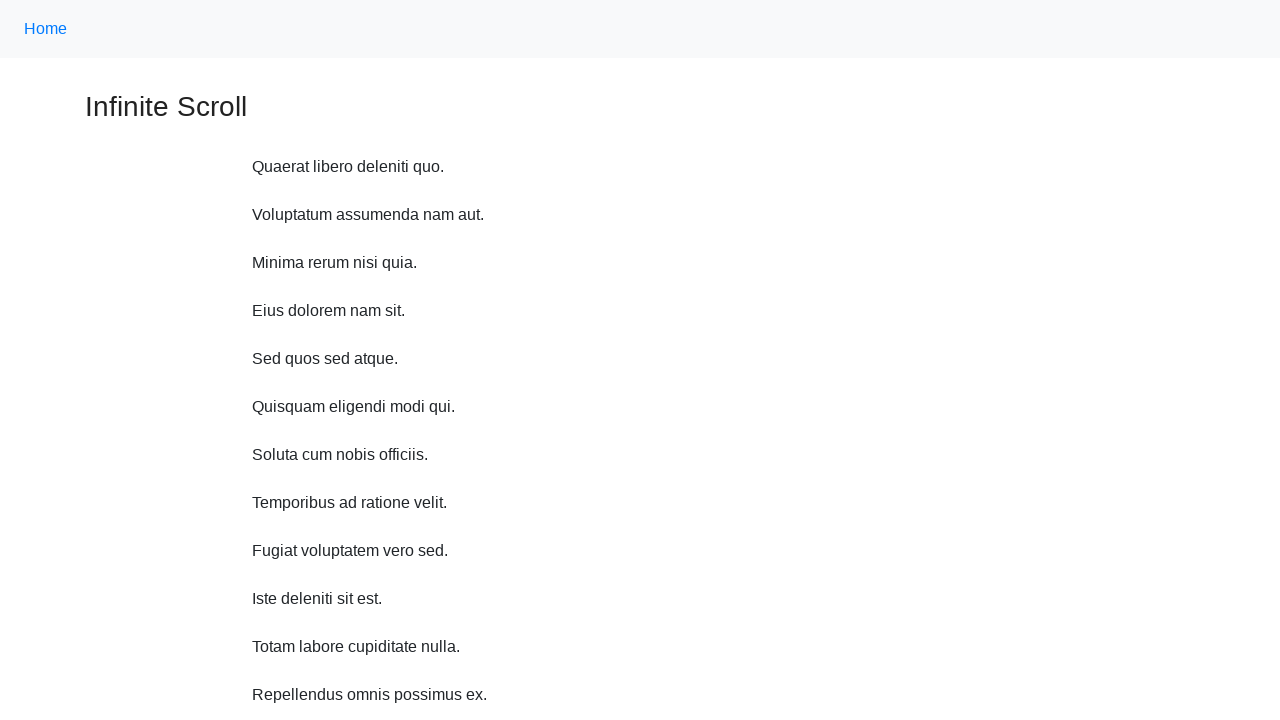

Scrolled up 750 pixels (iteration 5/10)
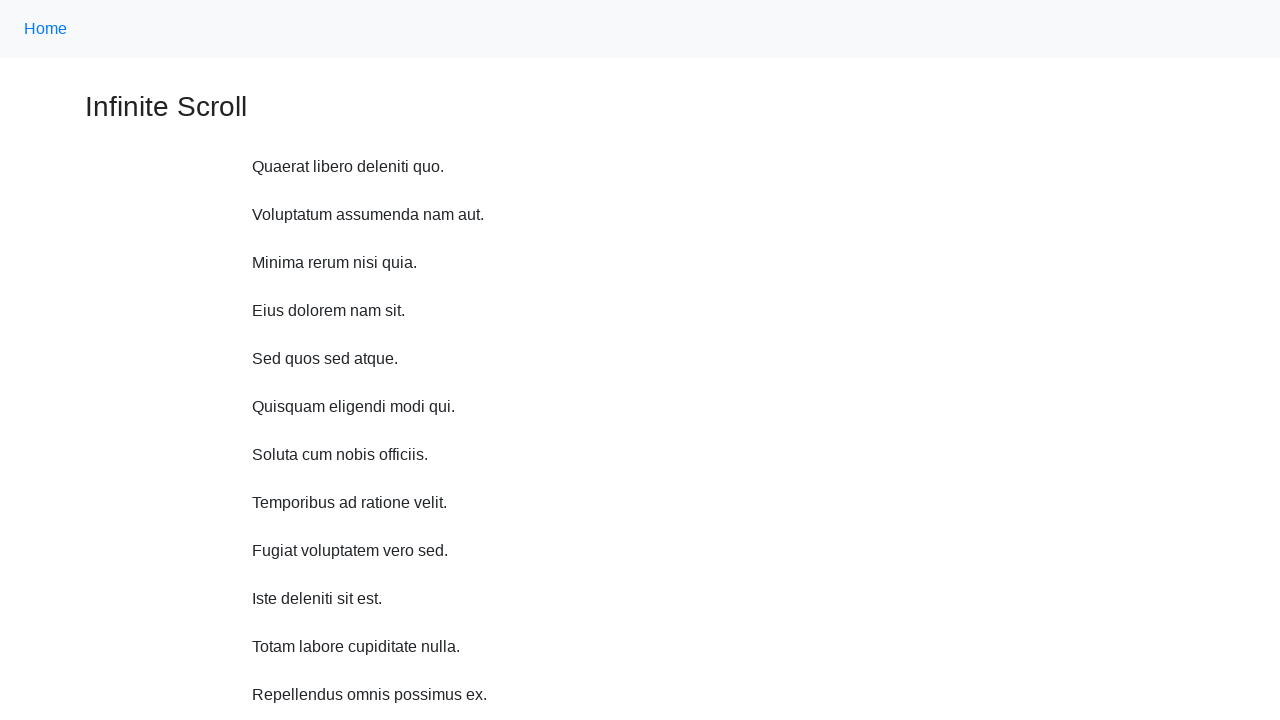

Waited 200ms after scrolling up (iteration 5/10)
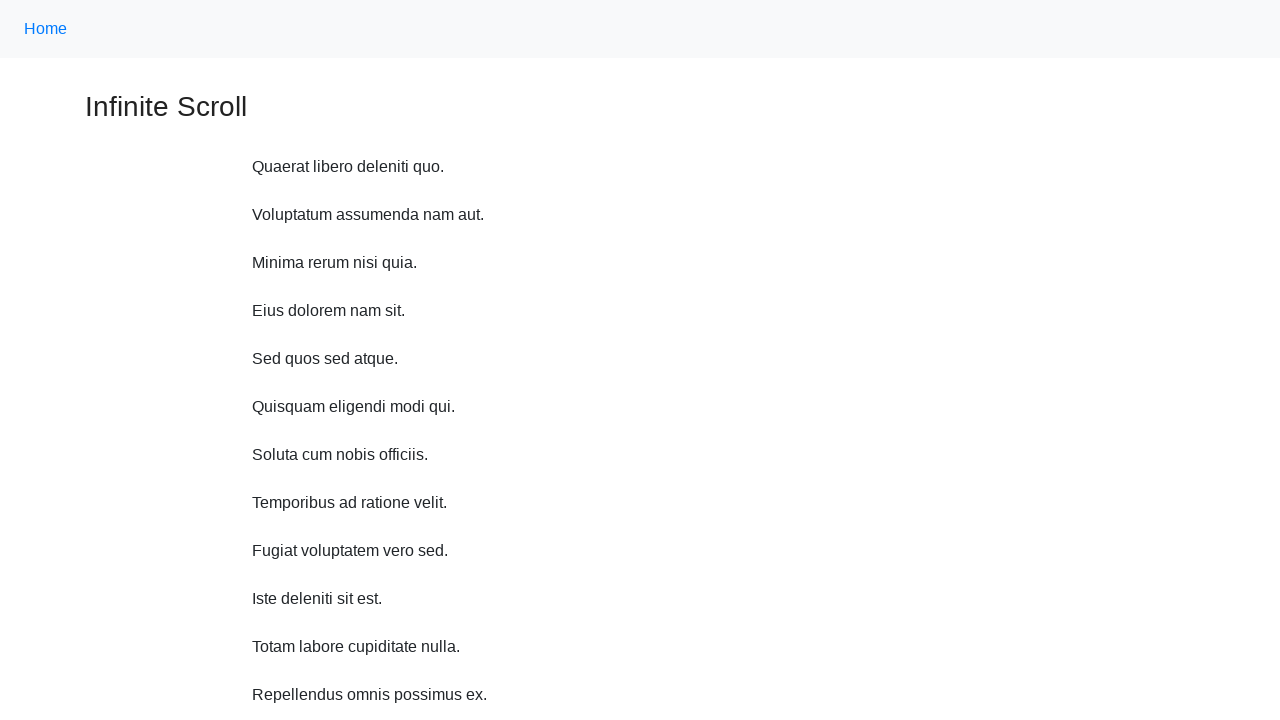

Scrolled up 750 pixels (iteration 6/10)
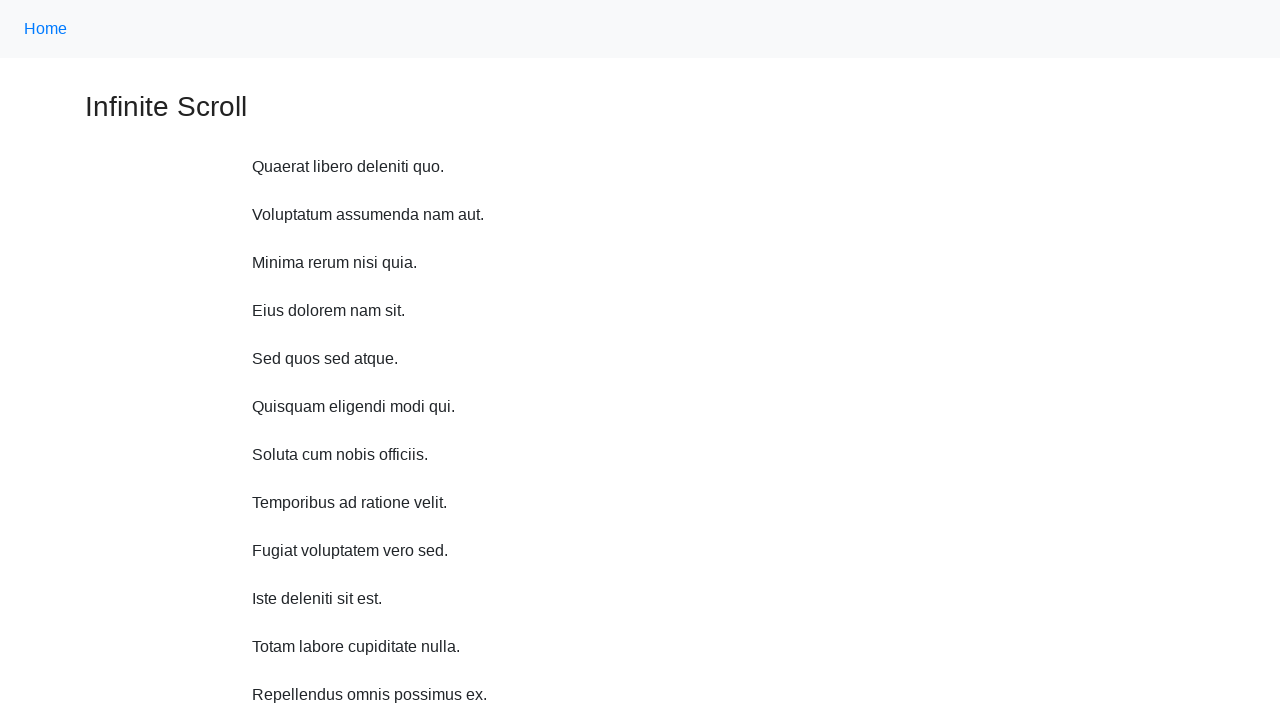

Waited 200ms after scrolling up (iteration 6/10)
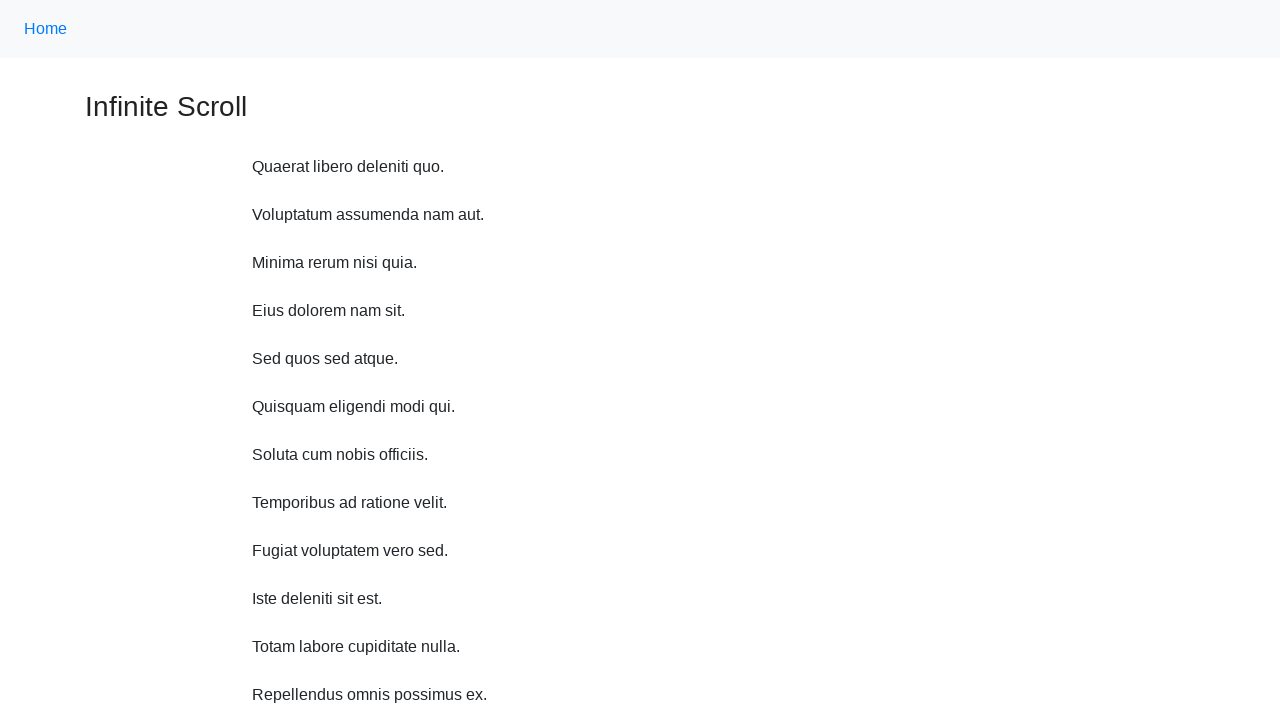

Scrolled up 750 pixels (iteration 7/10)
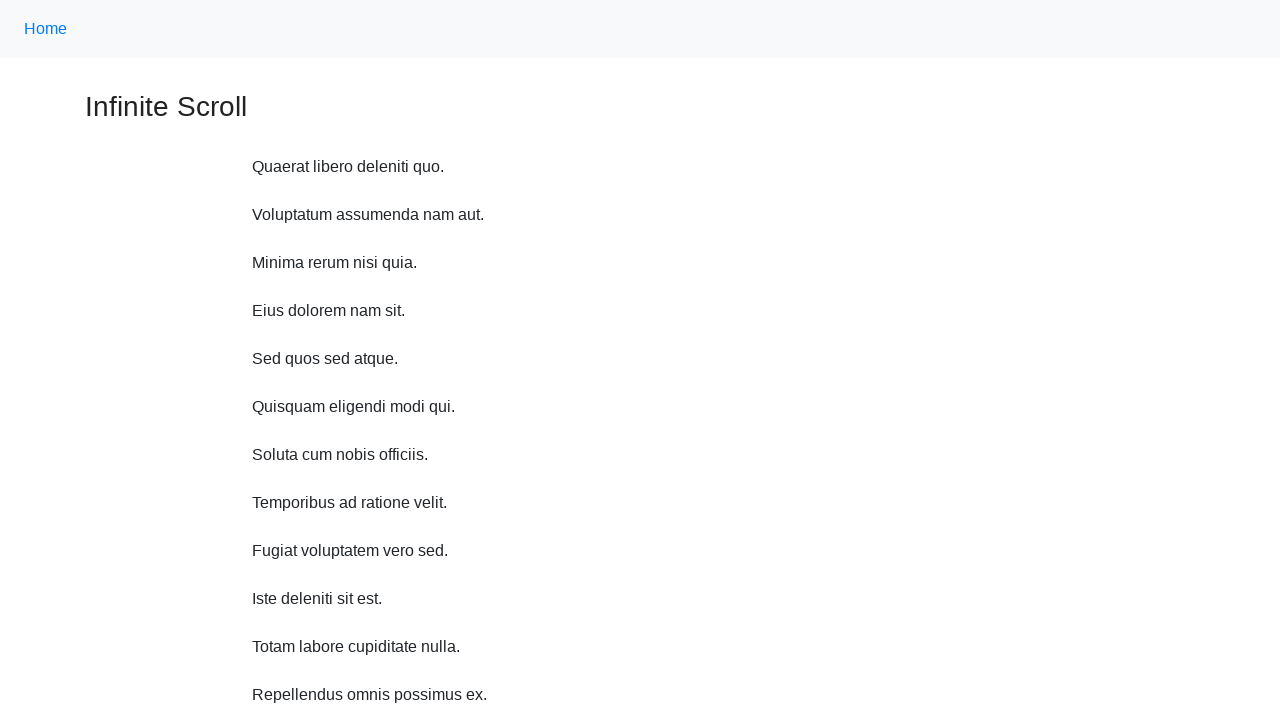

Waited 200ms after scrolling up (iteration 7/10)
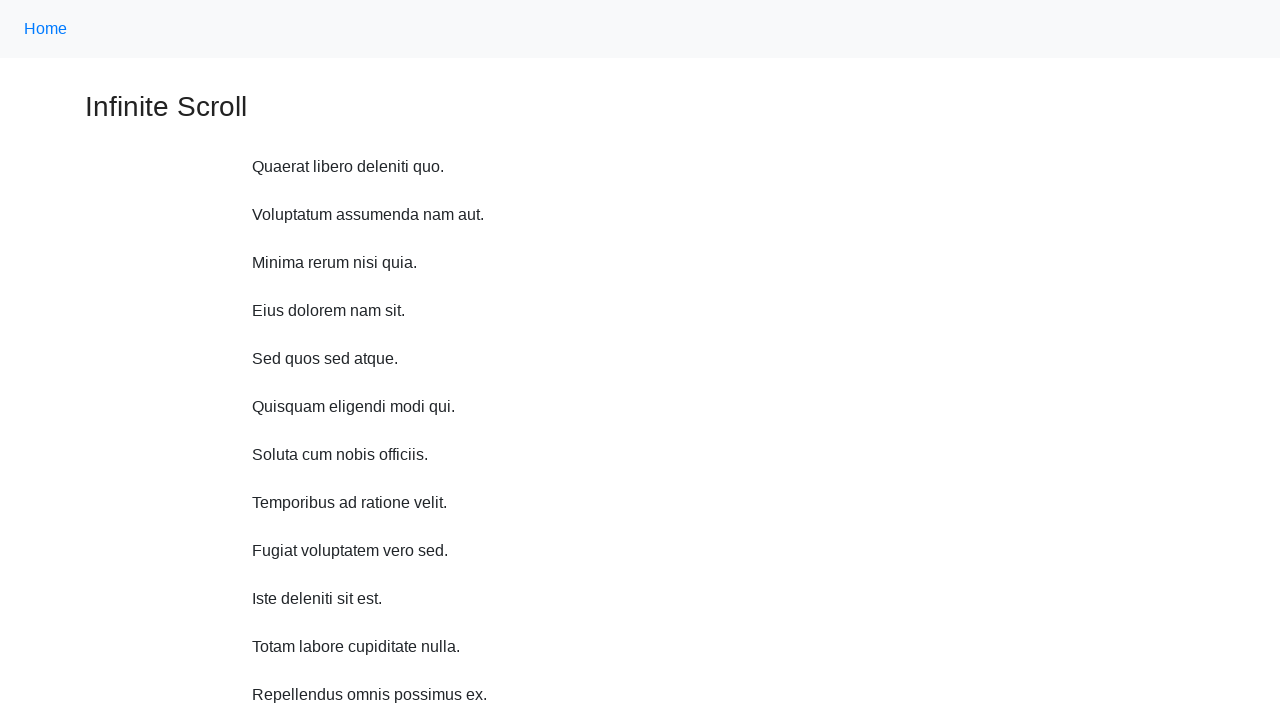

Scrolled up 750 pixels (iteration 8/10)
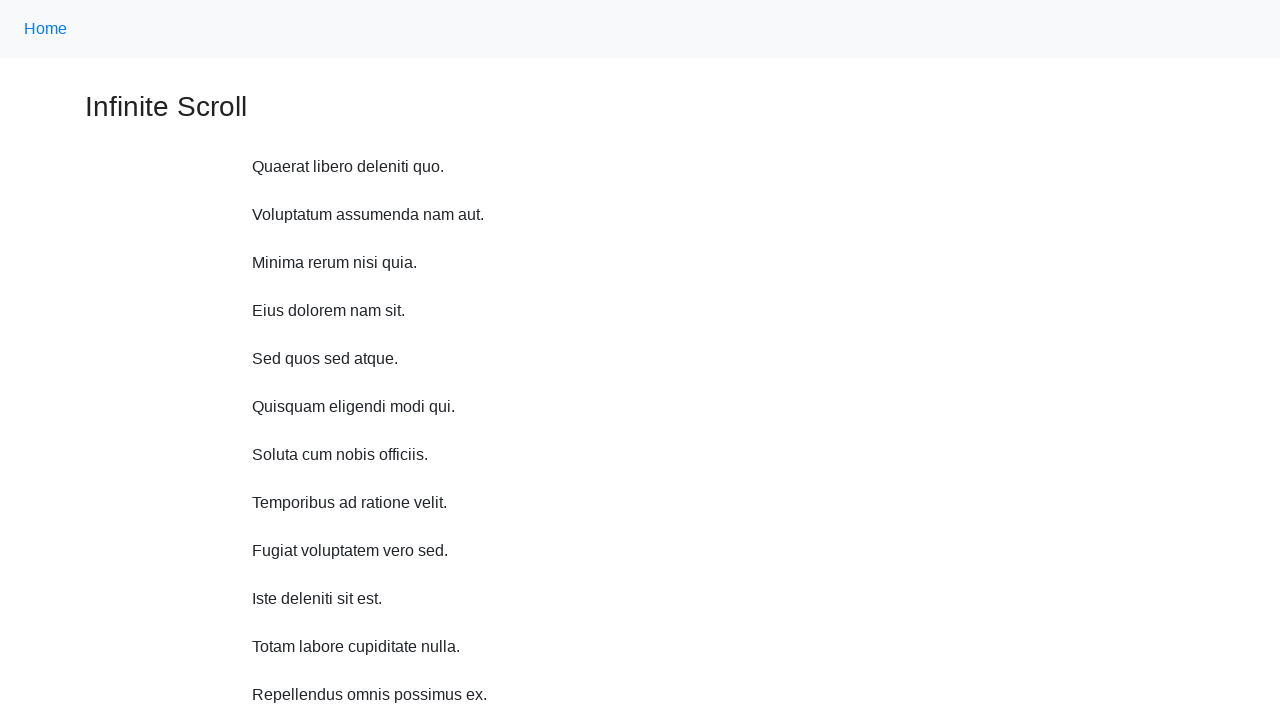

Waited 200ms after scrolling up (iteration 8/10)
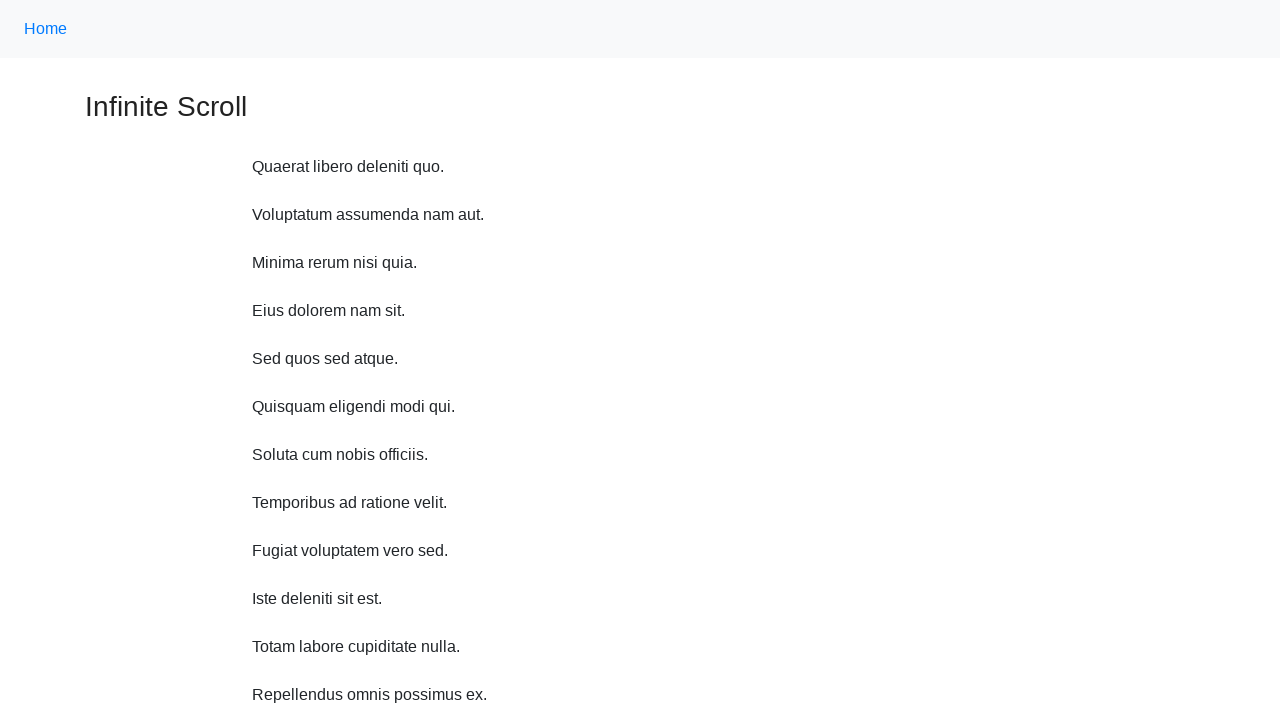

Scrolled up 750 pixels (iteration 9/10)
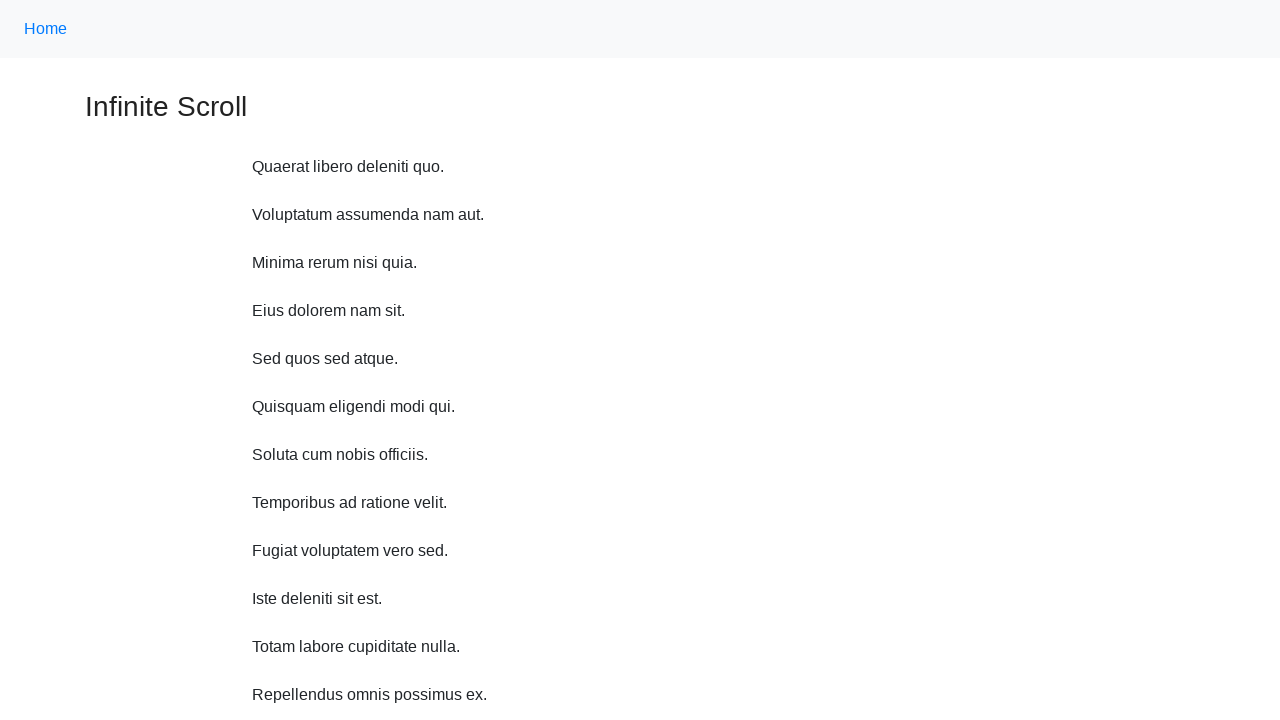

Waited 200ms after scrolling up (iteration 9/10)
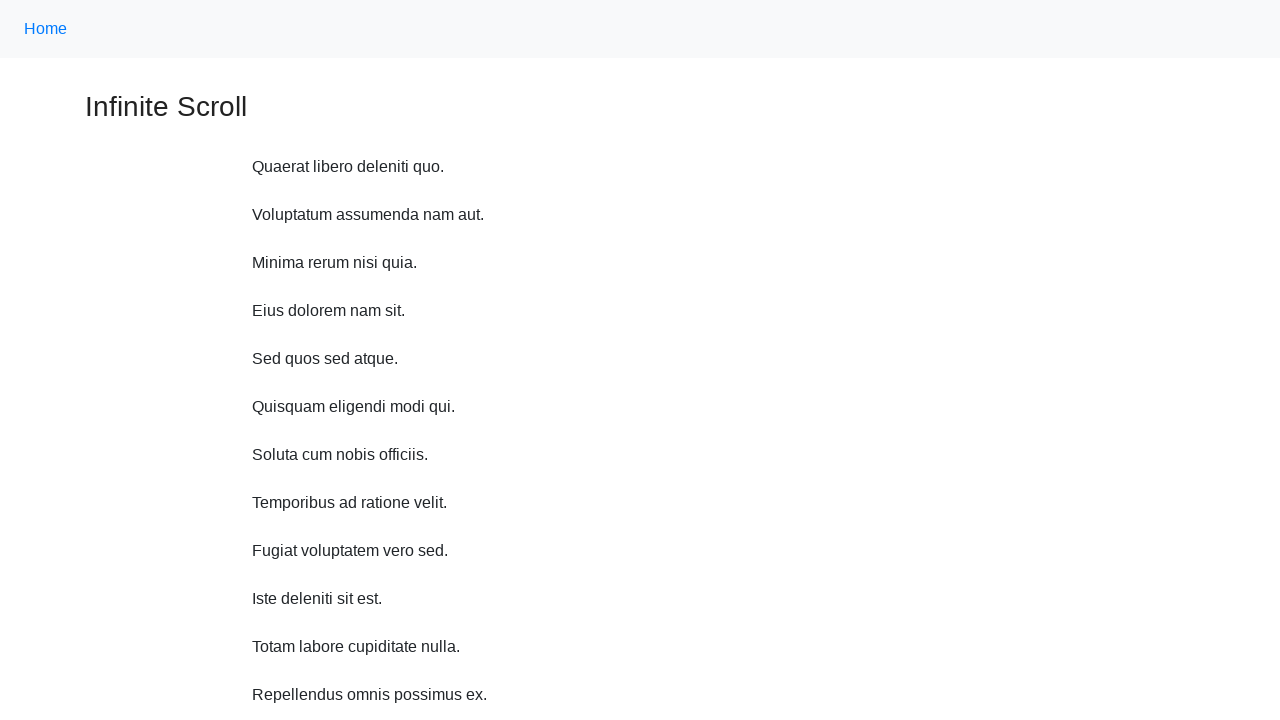

Scrolled up 750 pixels (iteration 10/10)
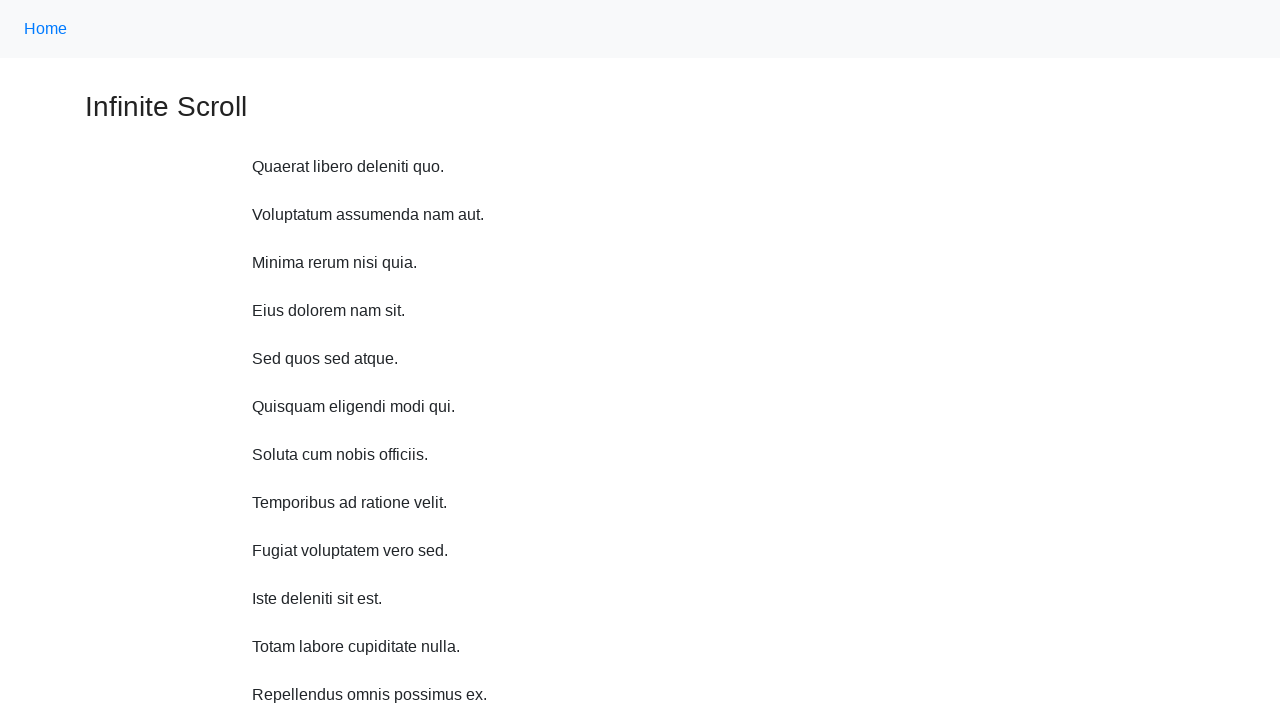

Waited 200ms after scrolling up (iteration 10/10)
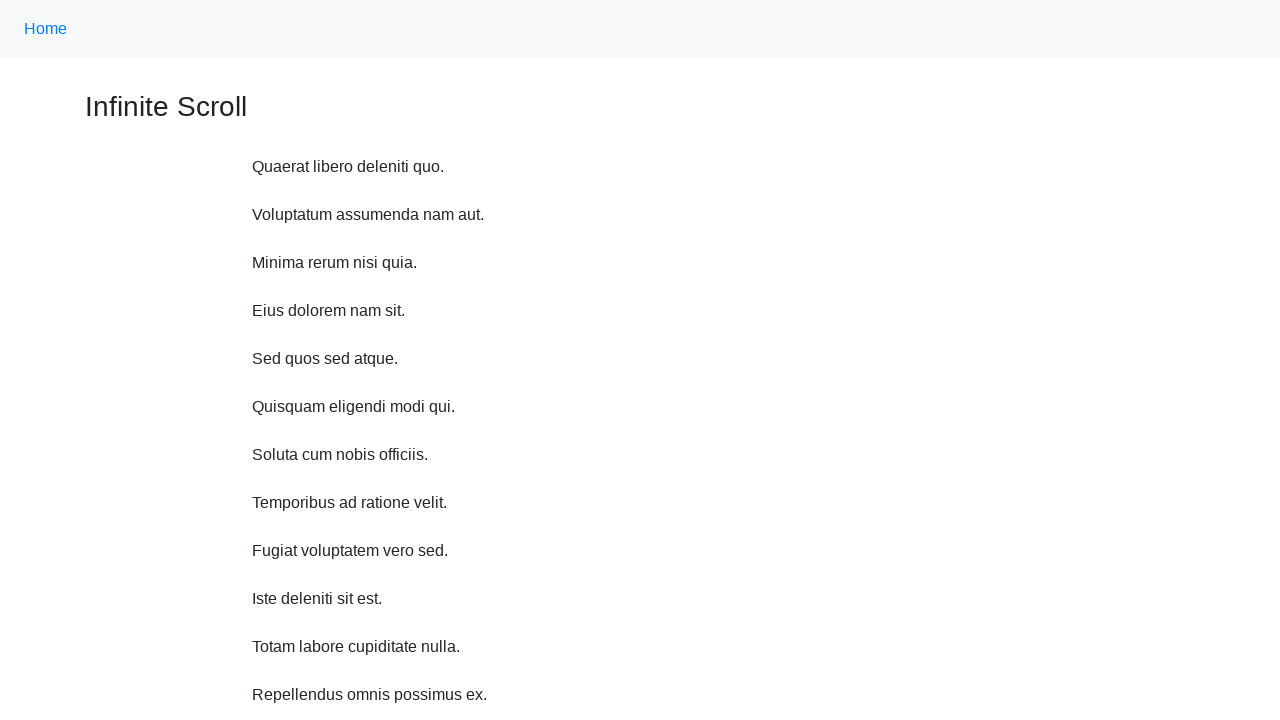

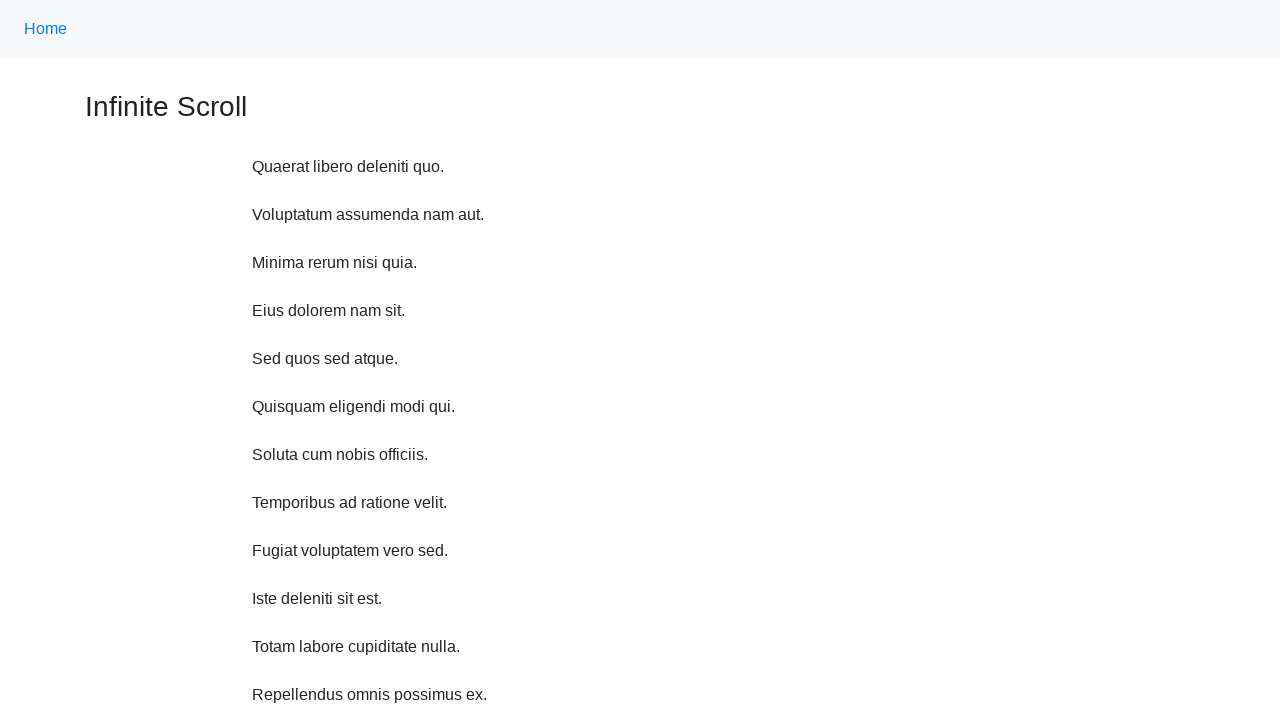